Automates an e-commerce shopping flow by adding multiple items to cart, proceeding to checkout, and completing the order with country selection

Starting URL: https://rahulshettyacademy.com/seleniumPractise/#/

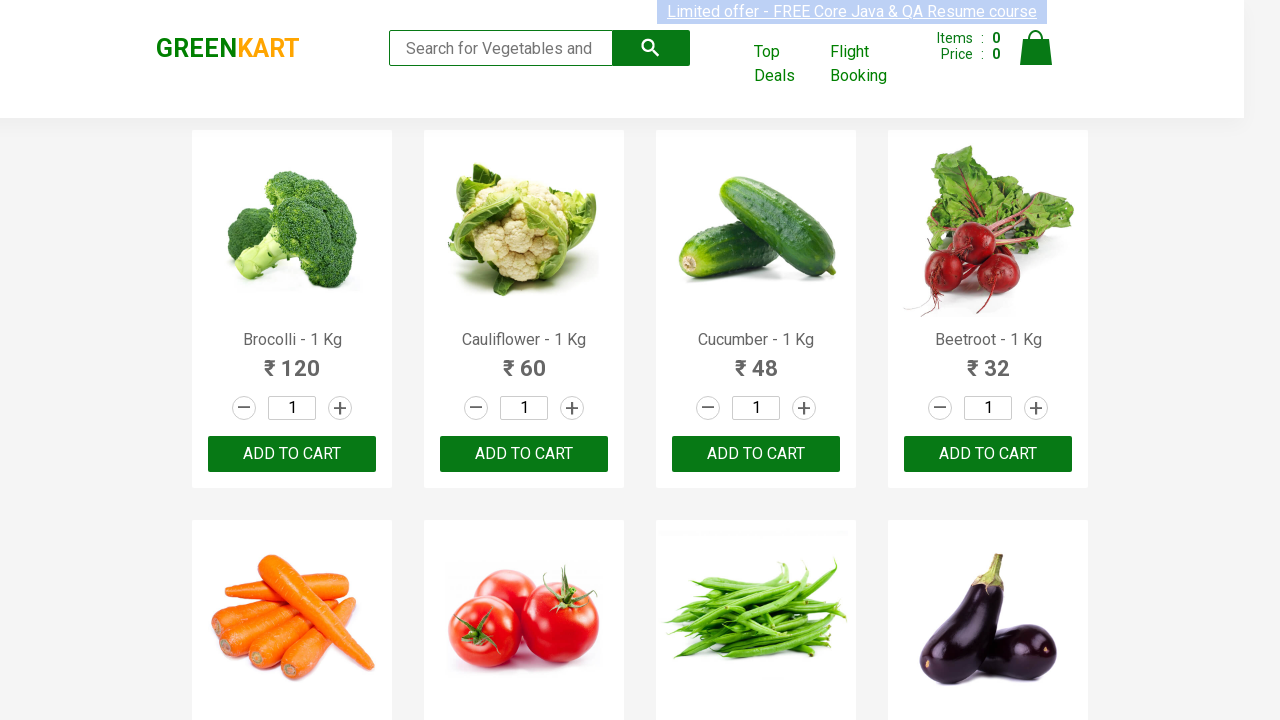

Retrieved all product elements from the page
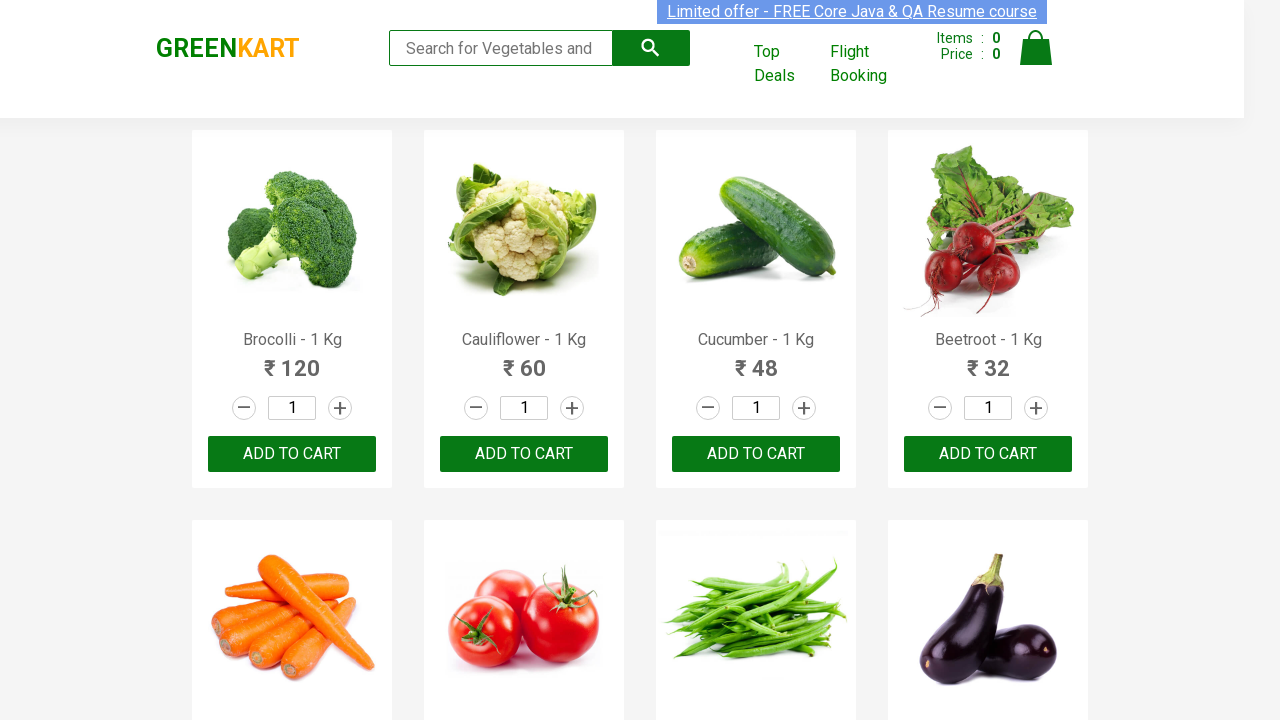

Retrieved product name: Brocolli - 1 Kg
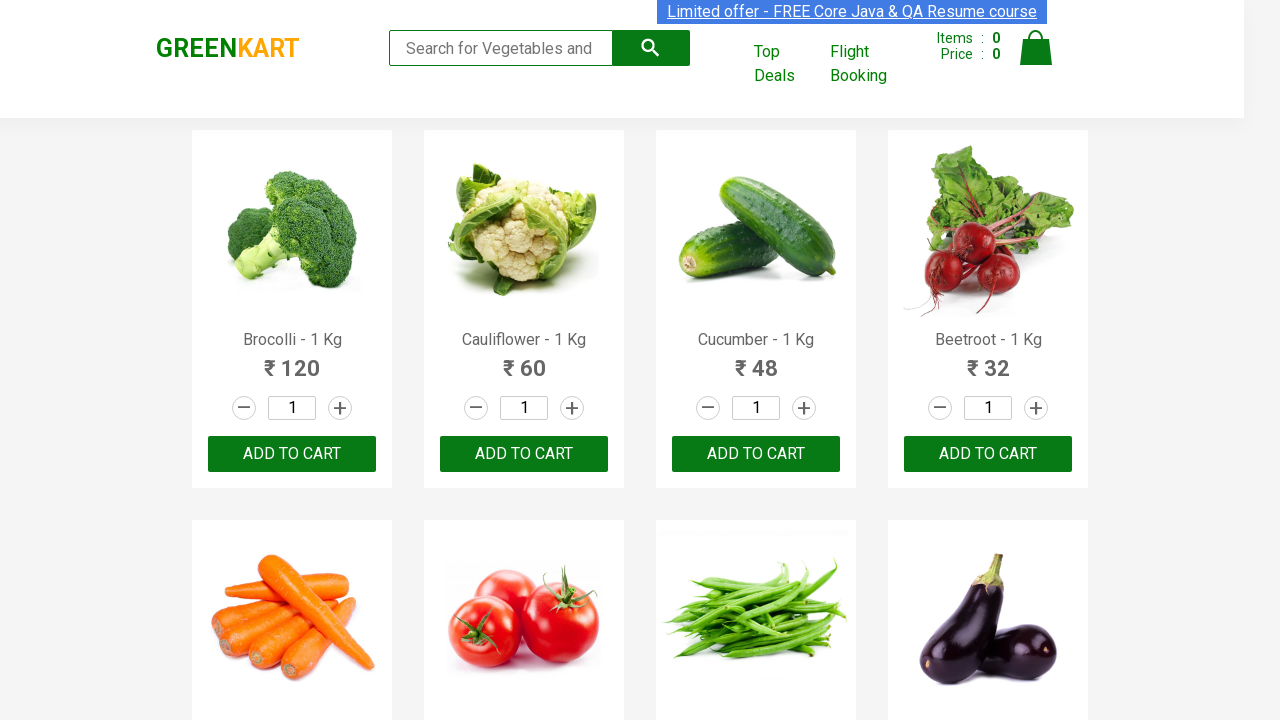

Added 'Brocolli' to cart (1/9) at (292, 454) on div.product-action >> nth=0
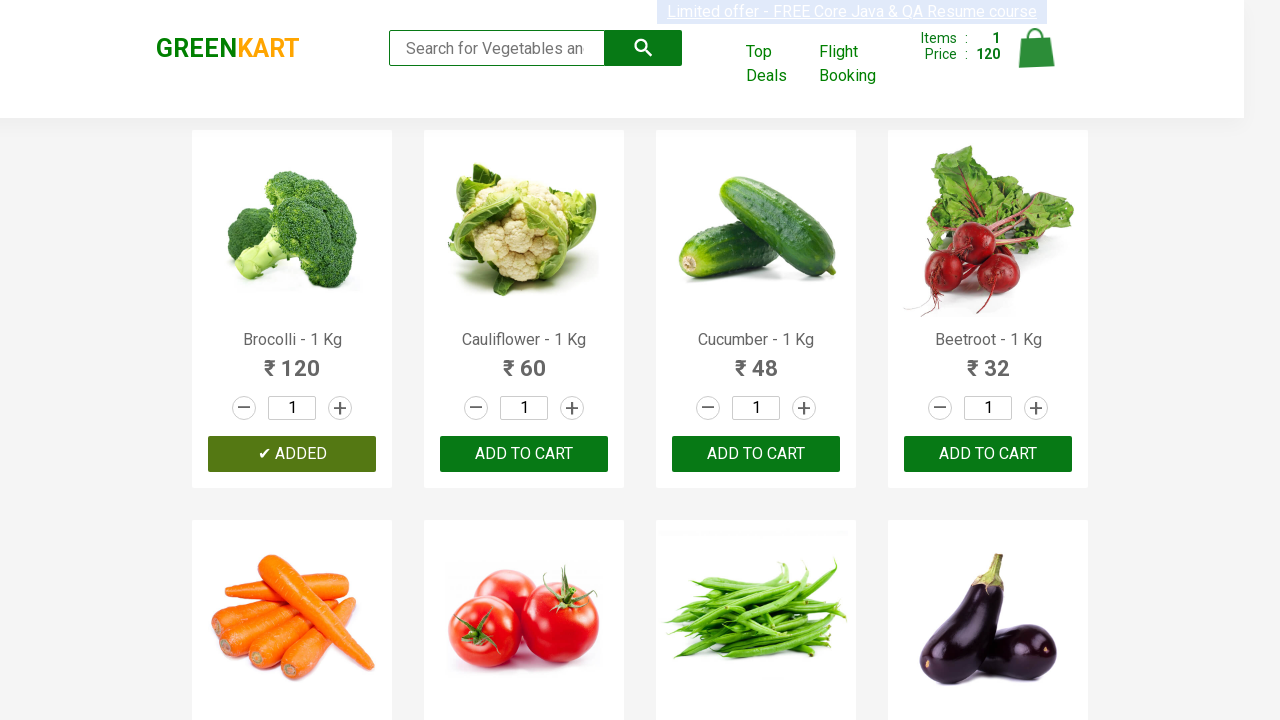

Retrieved product name: Cauliflower - 1 Kg
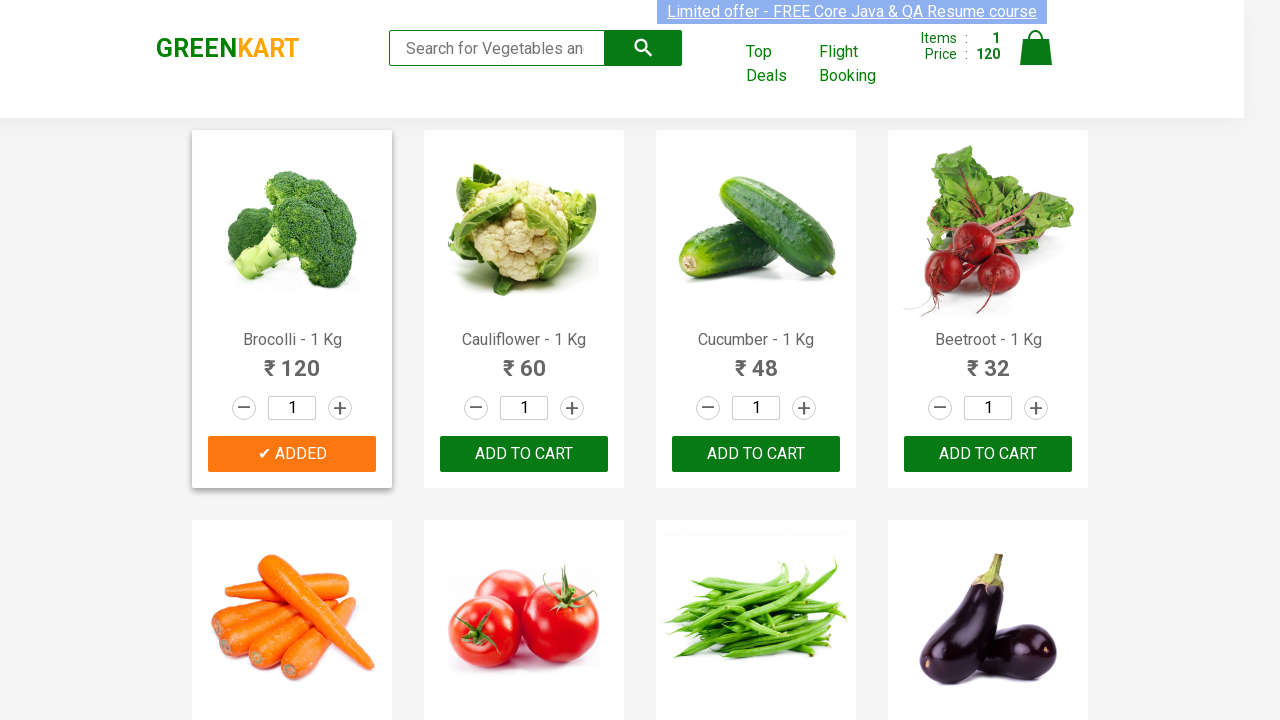

Retrieved product name: Cucumber - 1 Kg
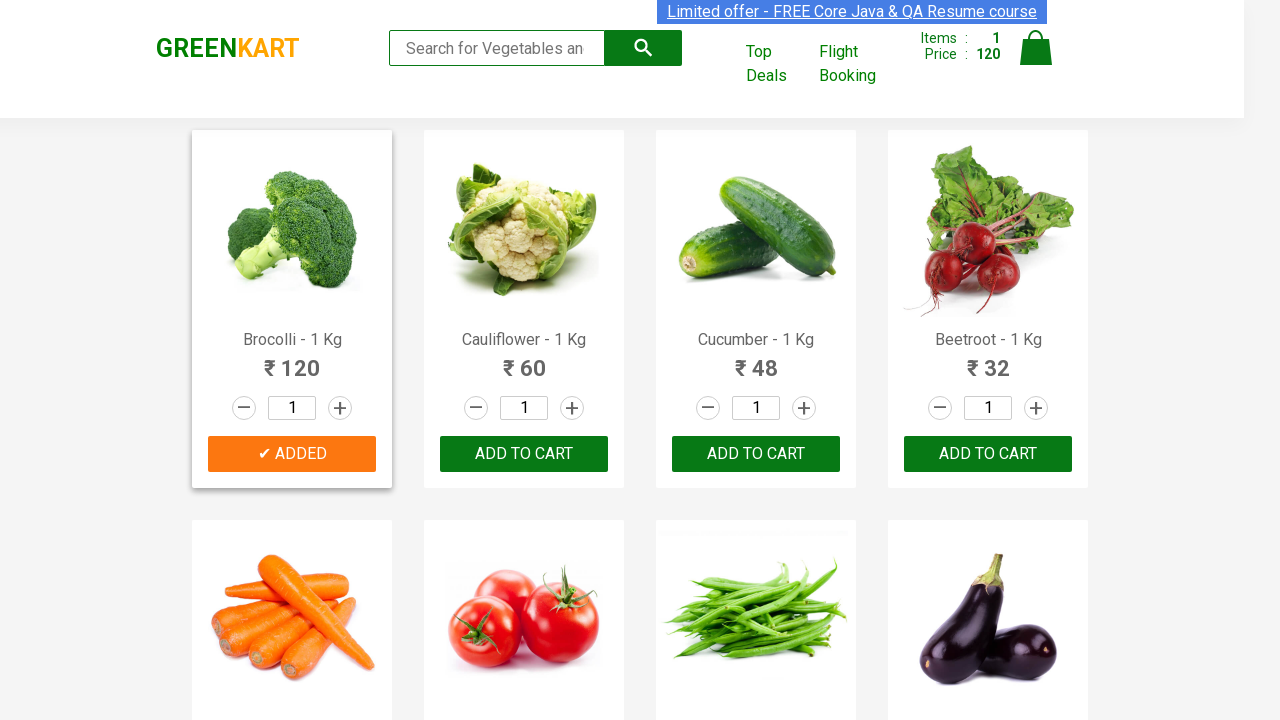

Added 'Cucumber' to cart (2/9) at (756, 454) on div.product-action >> nth=2
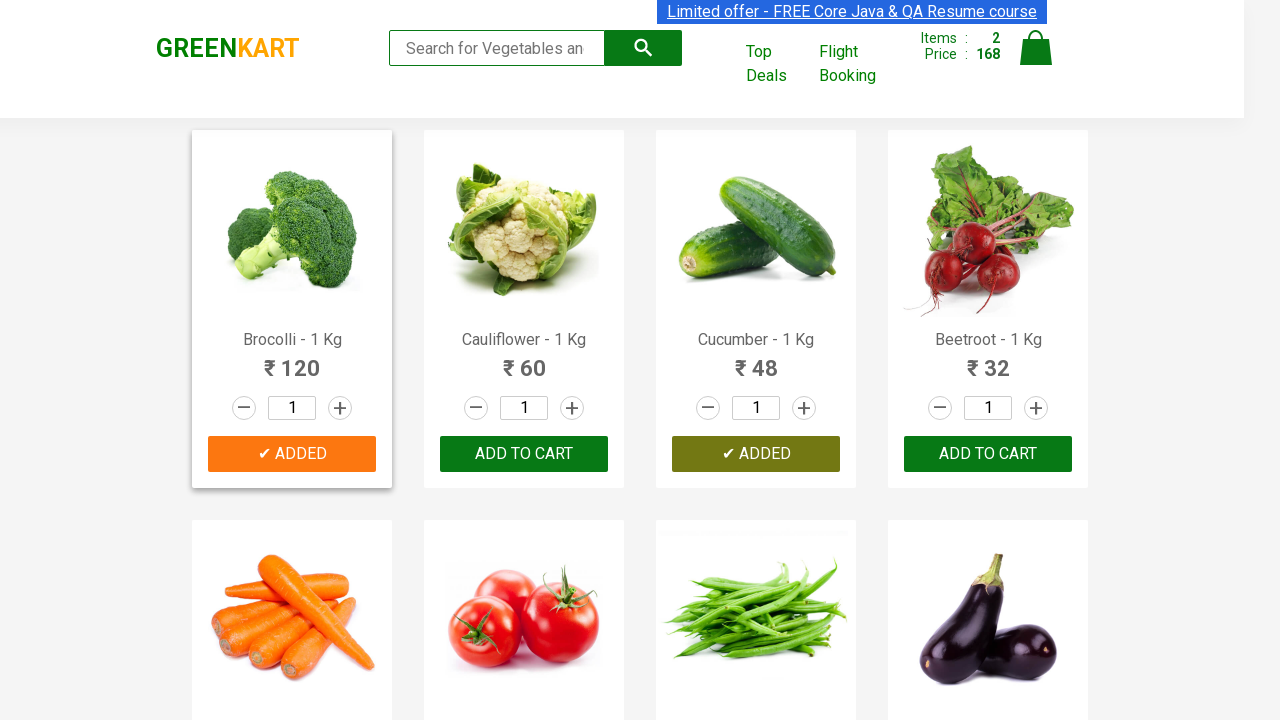

Retrieved product name: Beetroot - 1 Kg
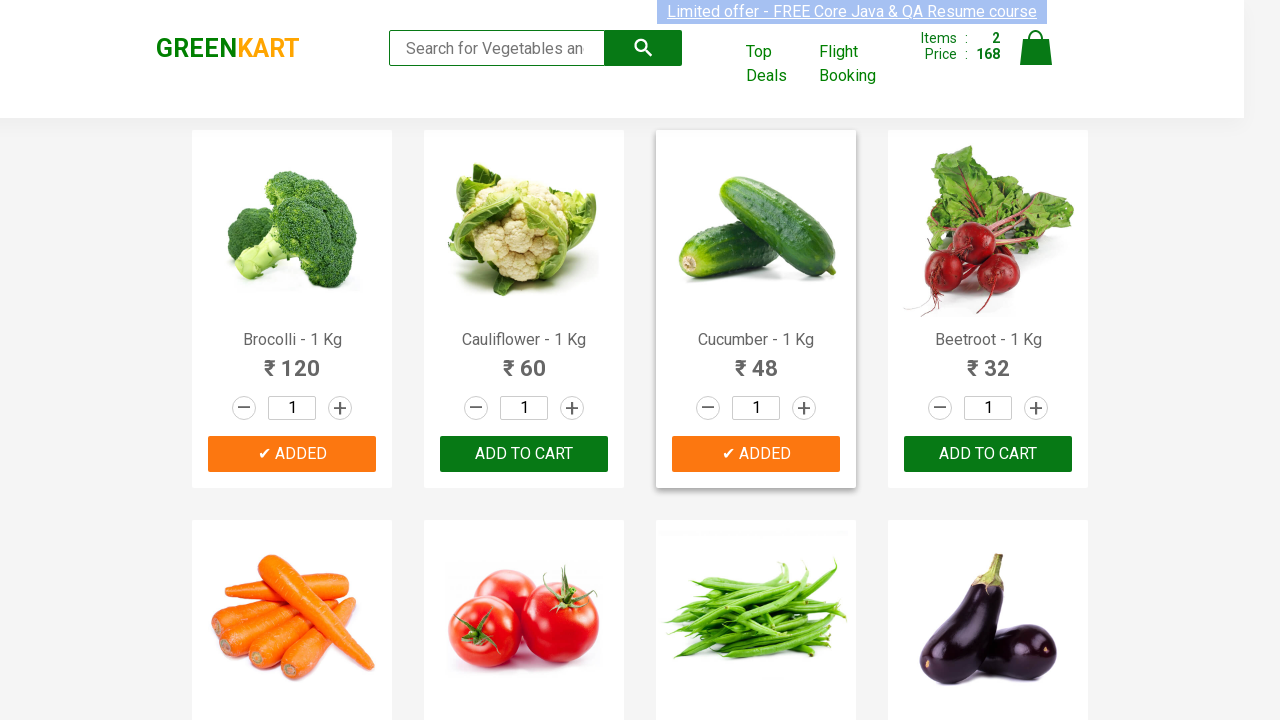

Added 'Beetroot' to cart (3/9) at (988, 454) on div.product-action >> nth=3
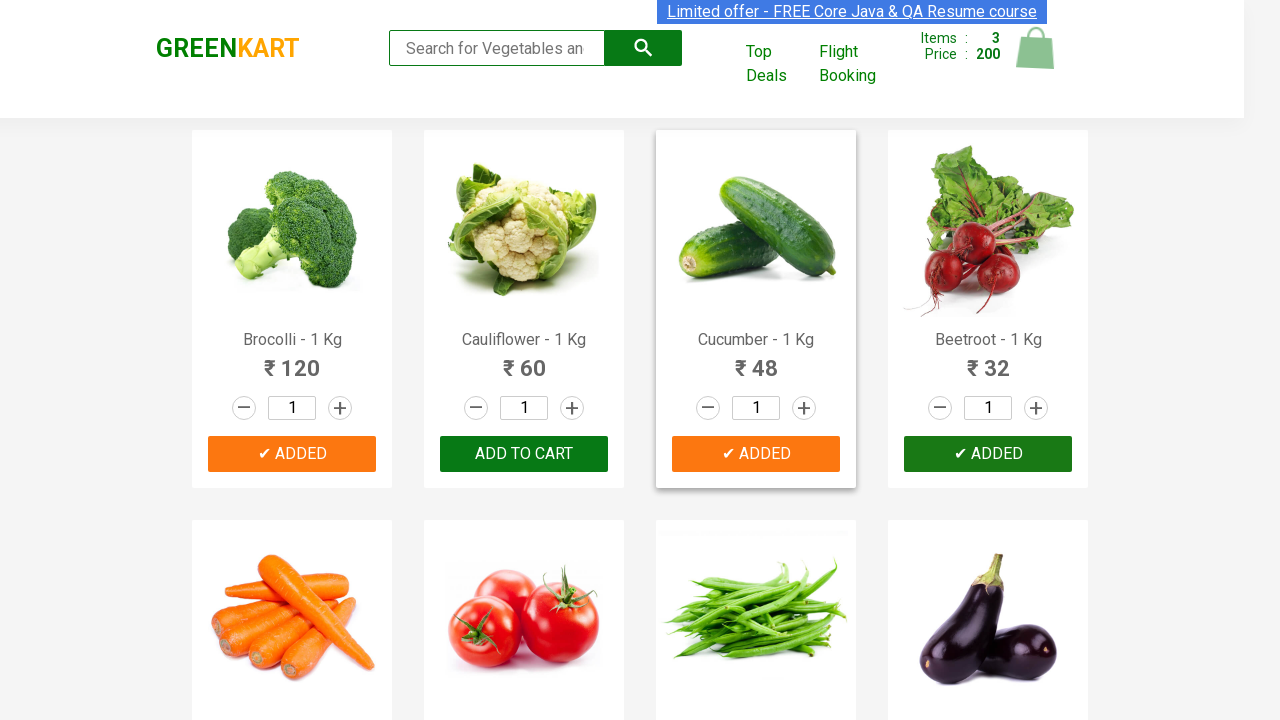

Retrieved product name: Carrot - 1 Kg
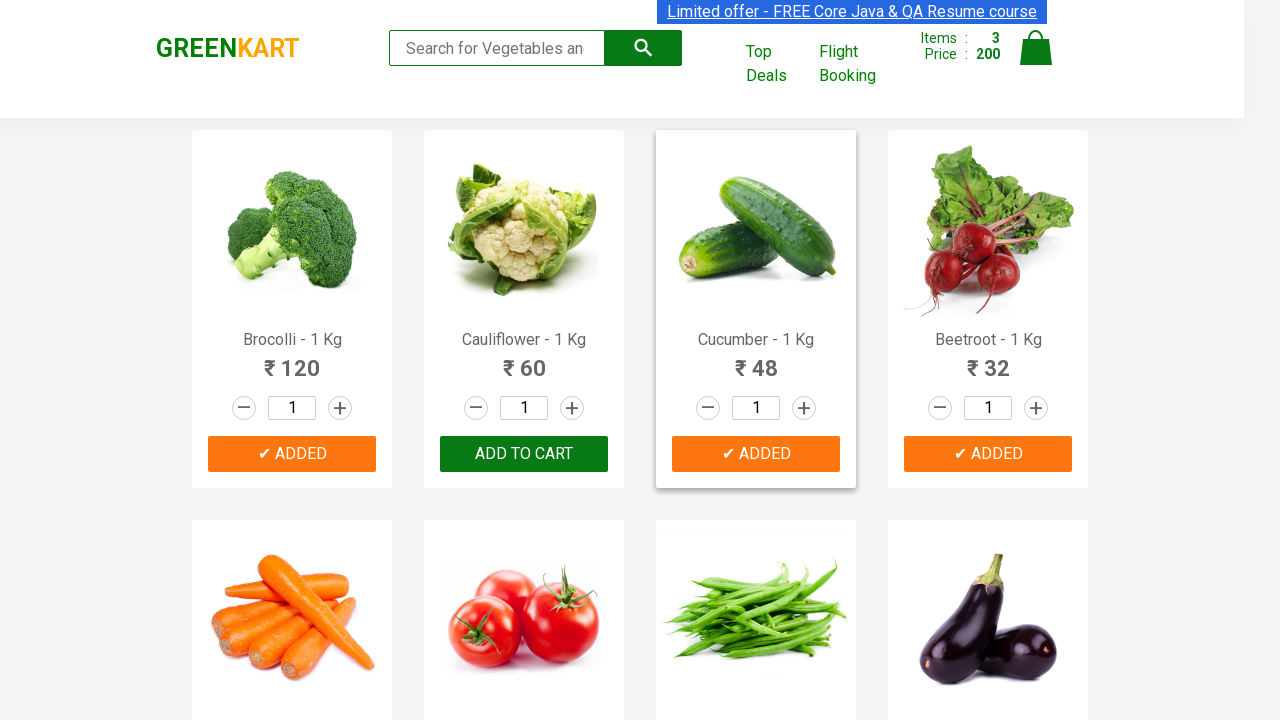

Retrieved product name: Tomato - 1 Kg
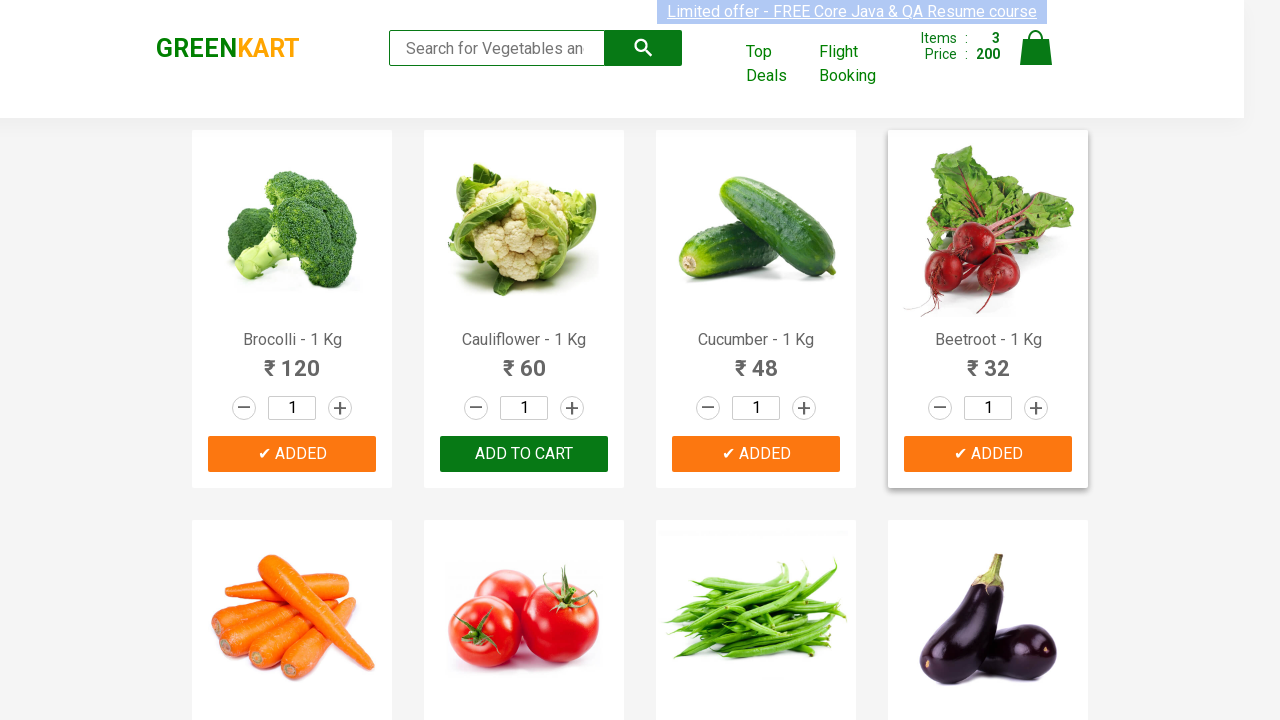

Retrieved product name: Beans - 1 Kg
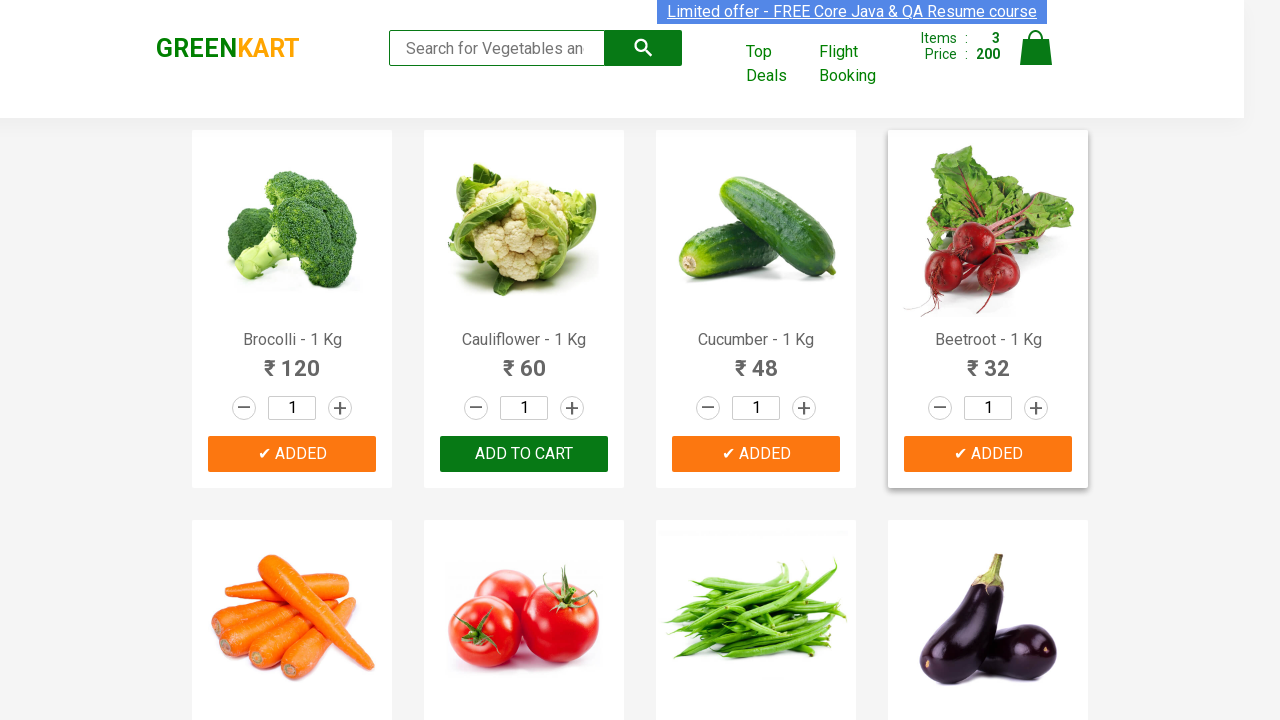

Retrieved product name: Brinjal - 1 Kg
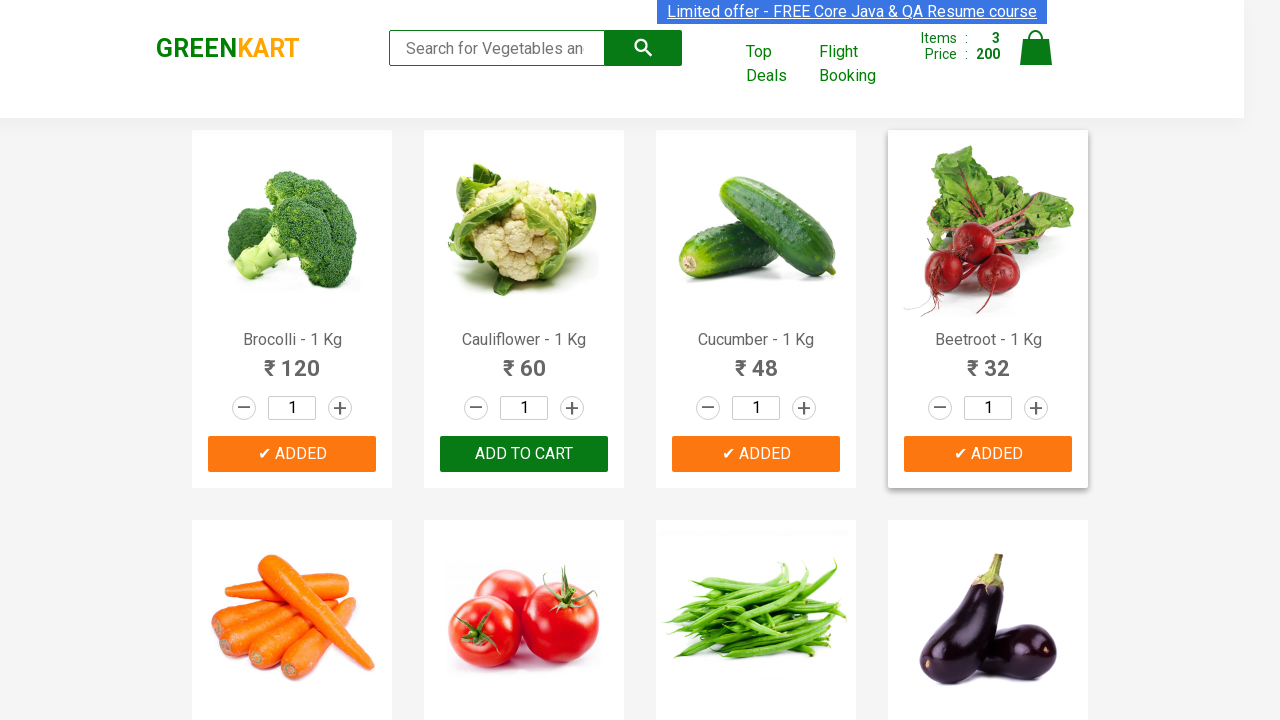

Retrieved product name: Capsicum
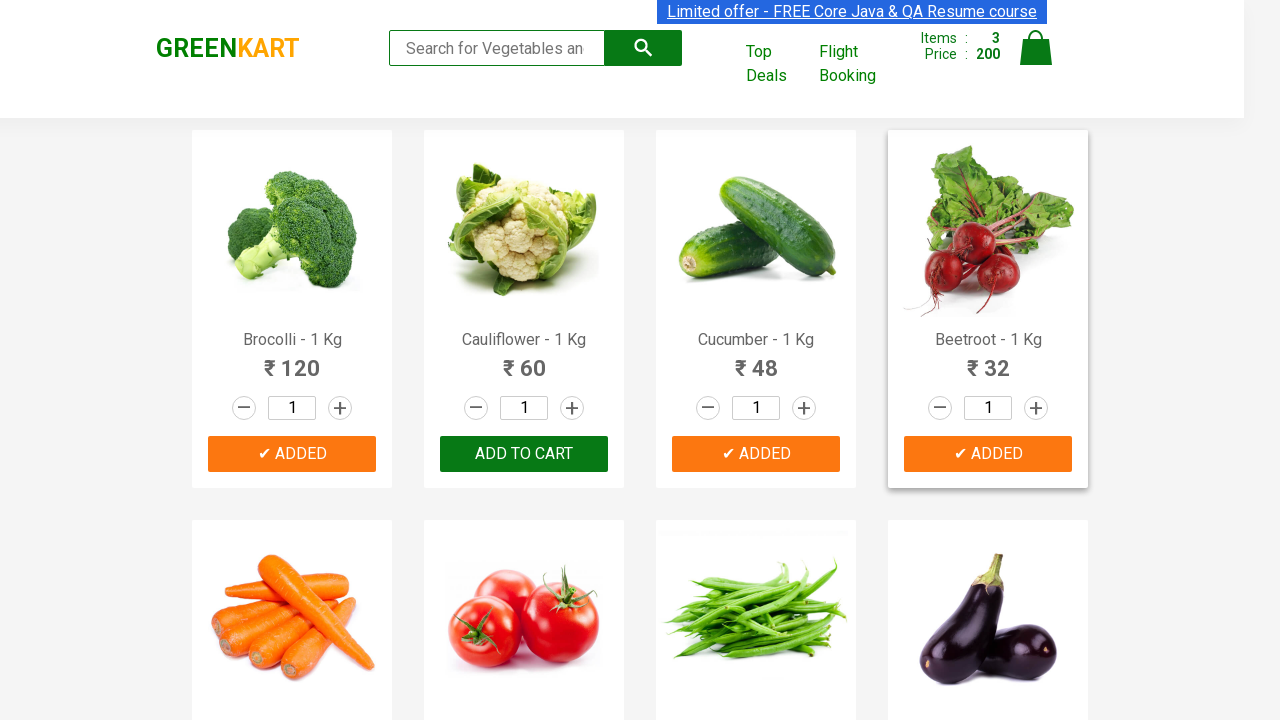

Retrieved product name: Mushroom - 1 Kg
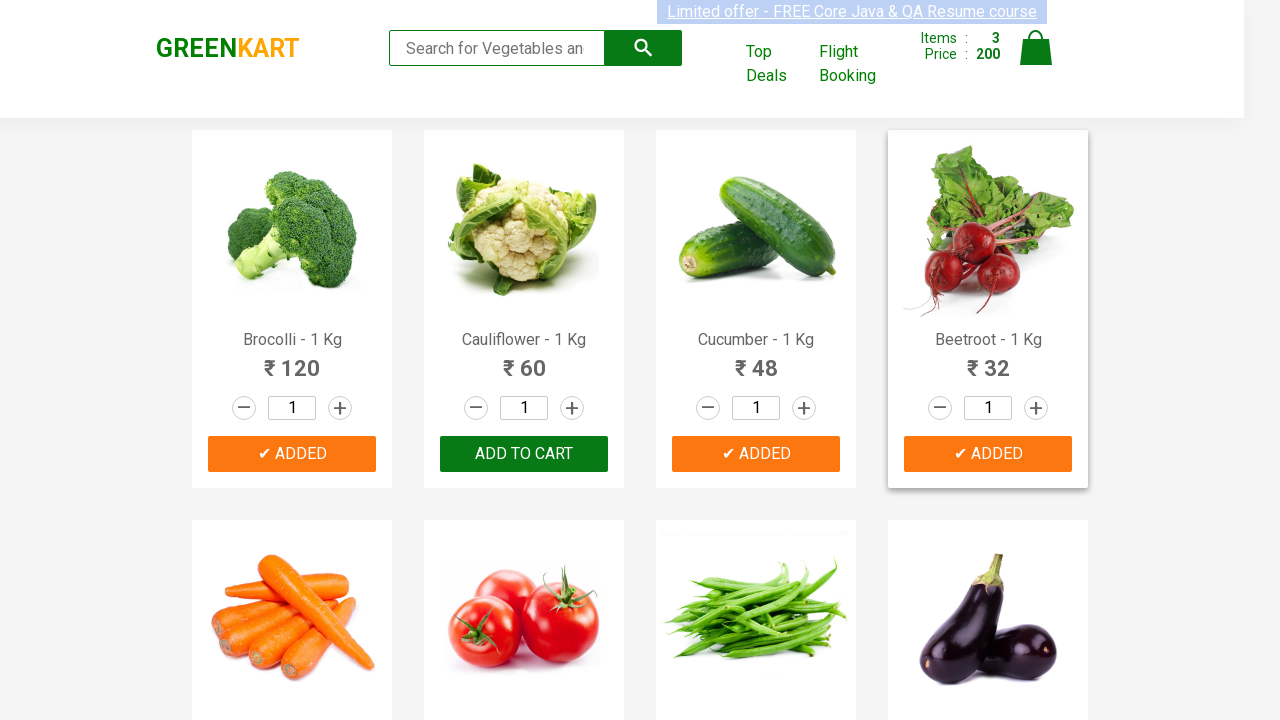

Added 'Mushroom' to cart (4/9) at (524, 360) on div.product-action >> nth=9
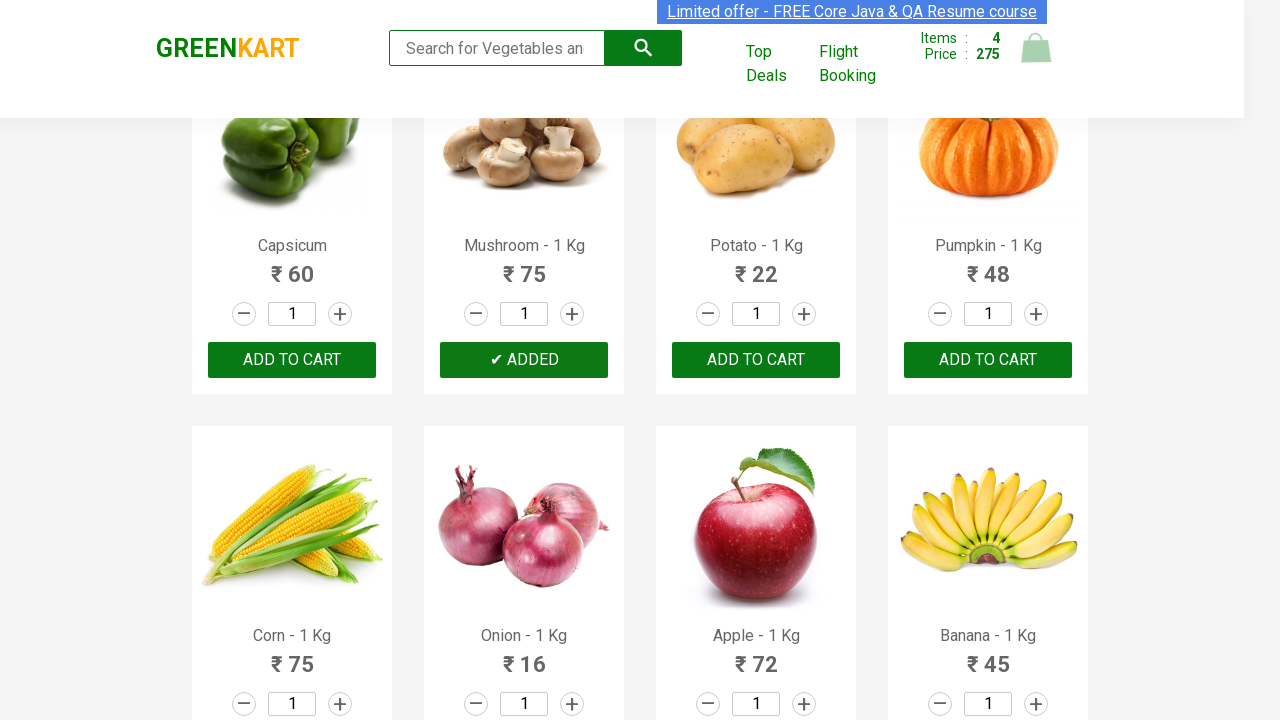

Retrieved product name: Potato - 1 Kg
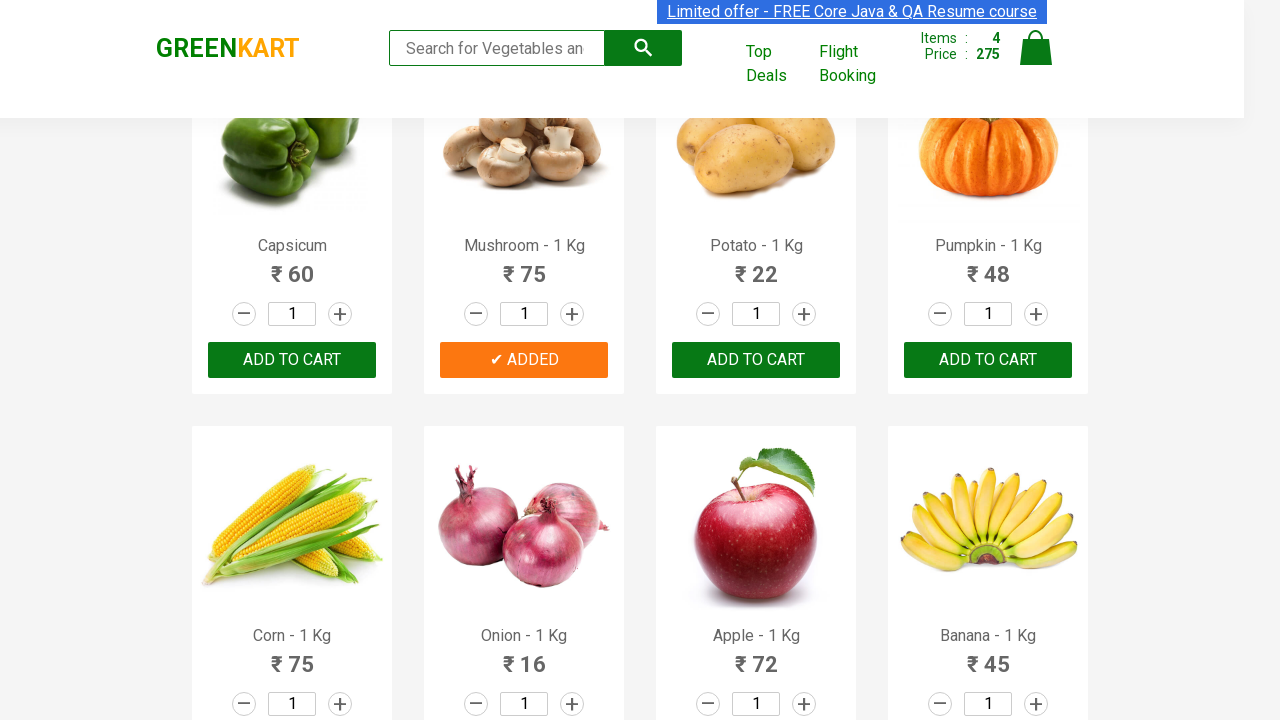

Added 'Potato' to cart (5/9) at (756, 360) on div.product-action >> nth=10
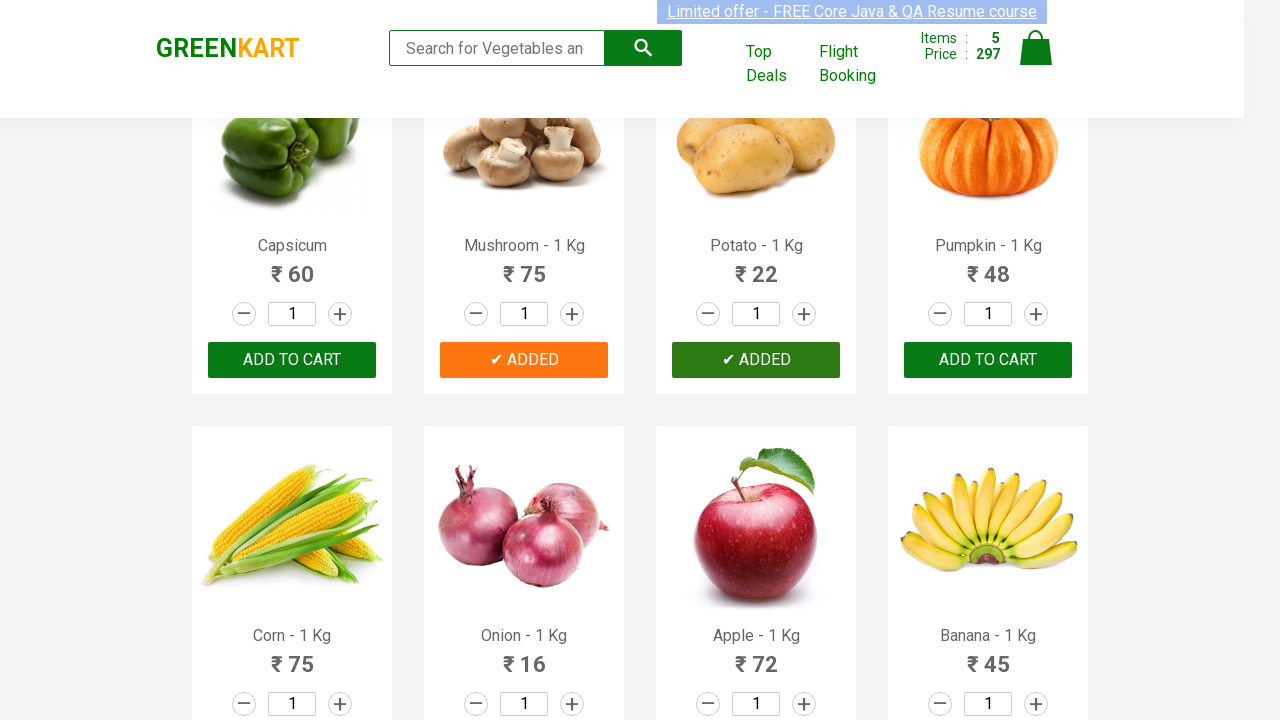

Retrieved product name: Pumpkin - 1 Kg
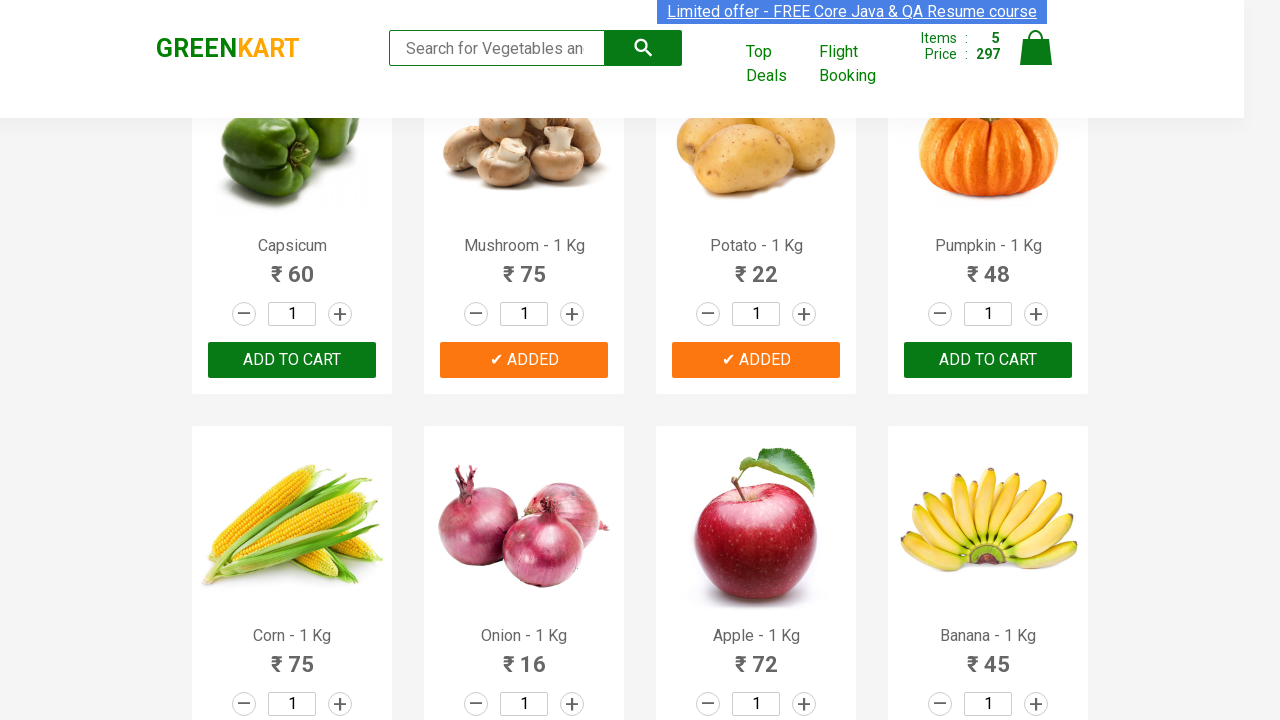

Added 'Pumpkin' to cart (6/9) at (988, 360) on div.product-action >> nth=11
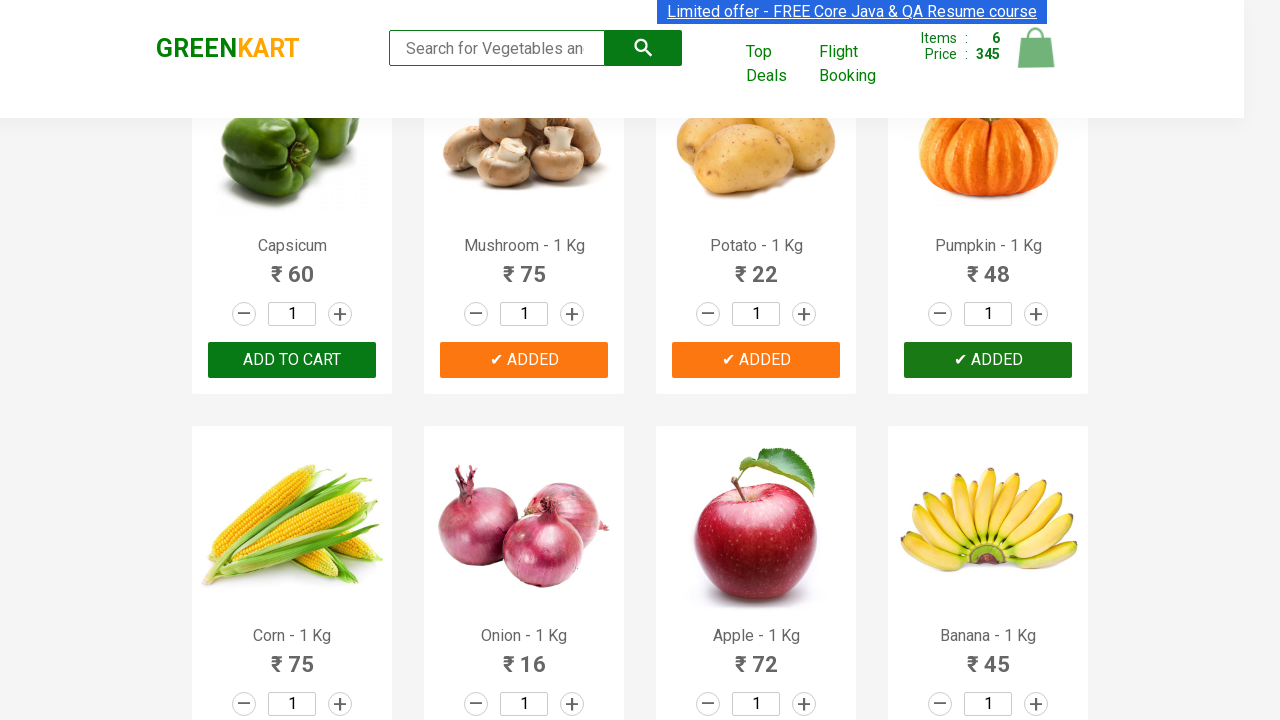

Retrieved product name: Corn - 1 Kg
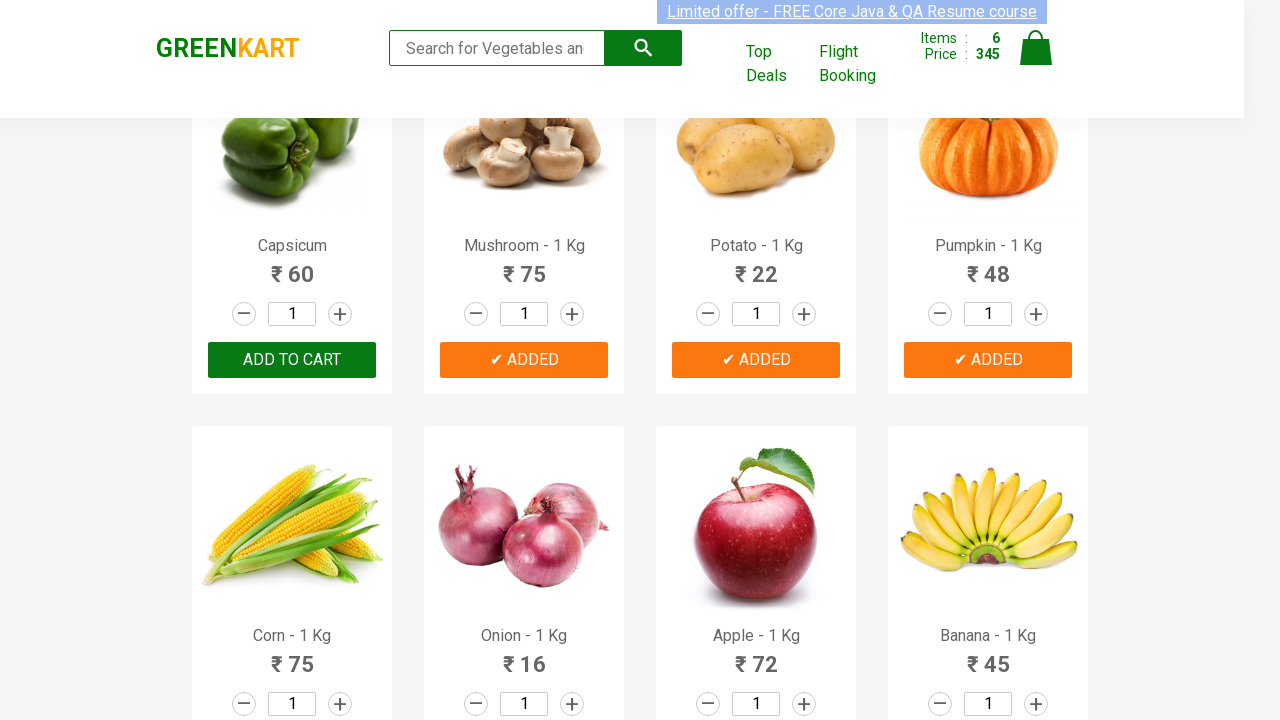

Retrieved product name: Onion - 1 Kg
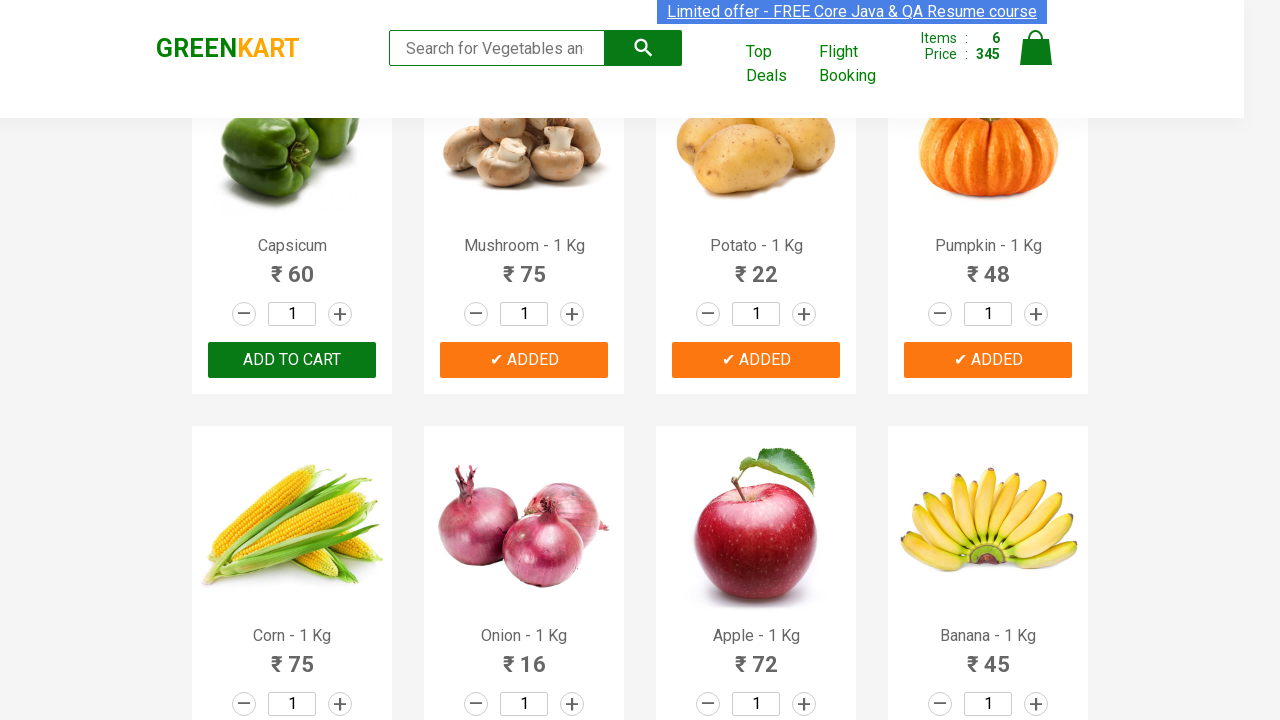

Added 'Onion' to cart (7/9) at (524, 686) on div.product-action >> nth=13
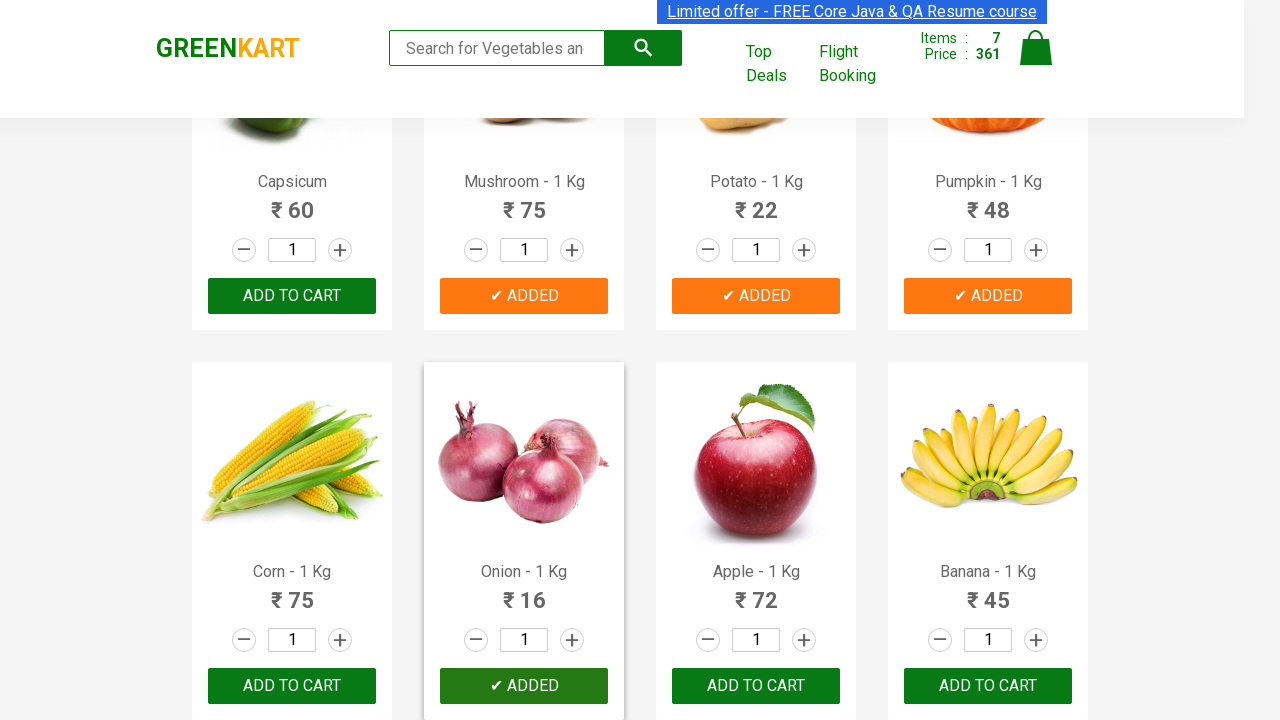

Retrieved product name: Apple - 1 Kg
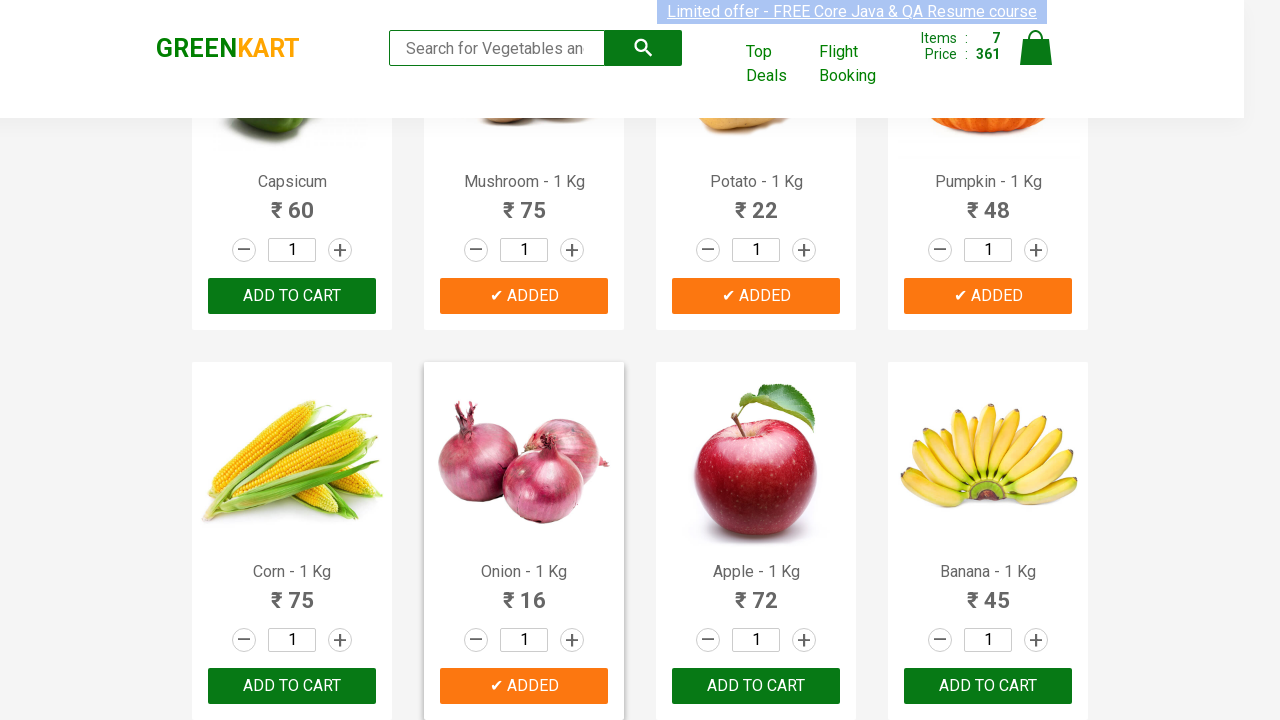

Retrieved product name: Banana - 1 Kg
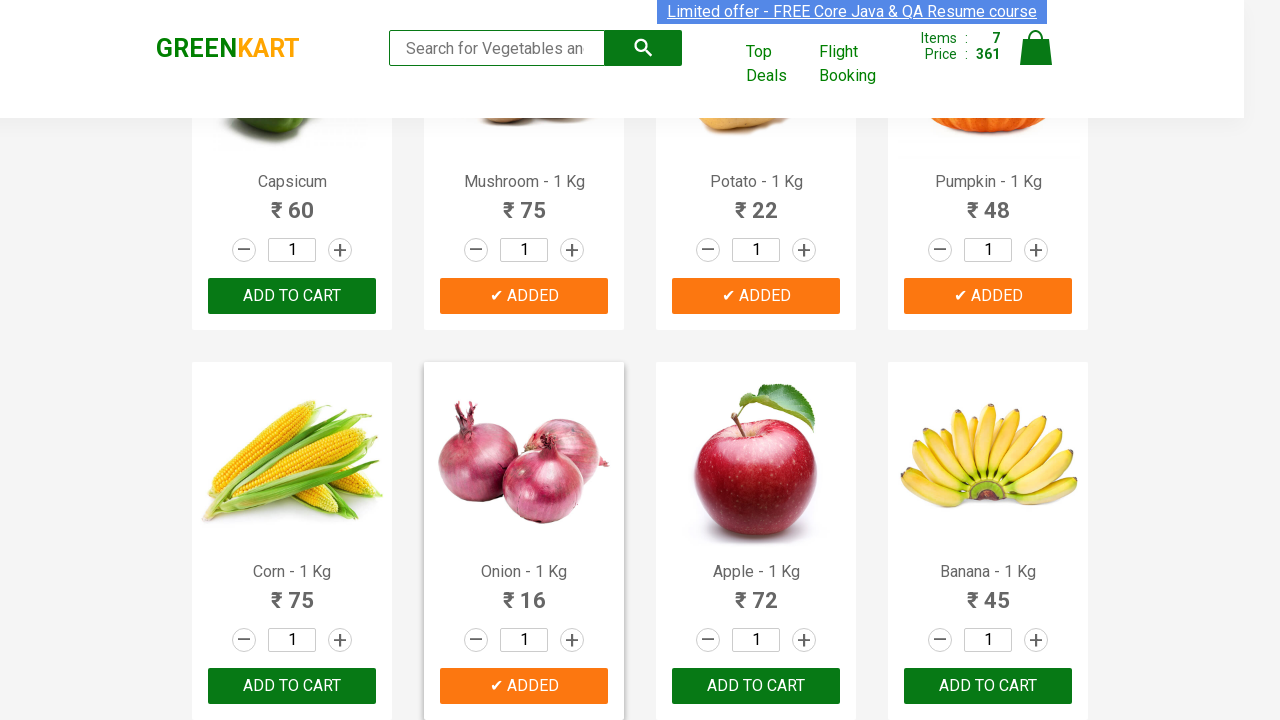

Retrieved product name: Grapes - 1 Kg
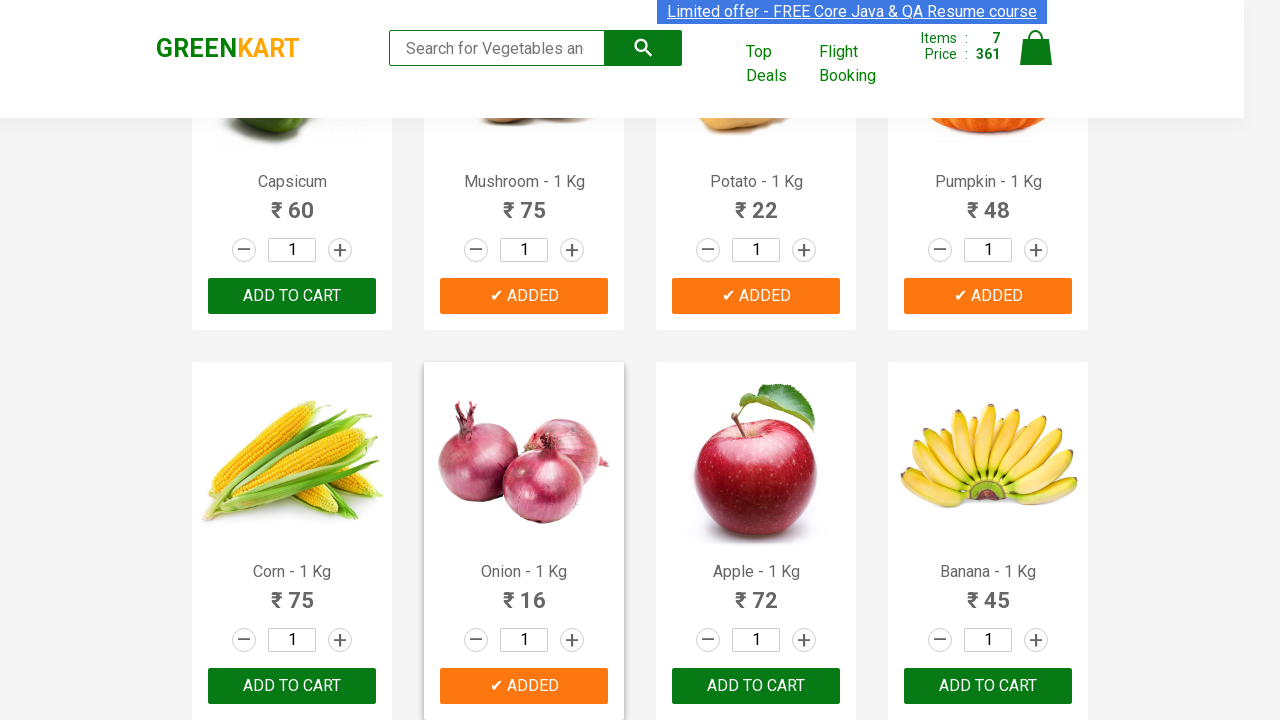

Retrieved product name: Mango - 1 Kg
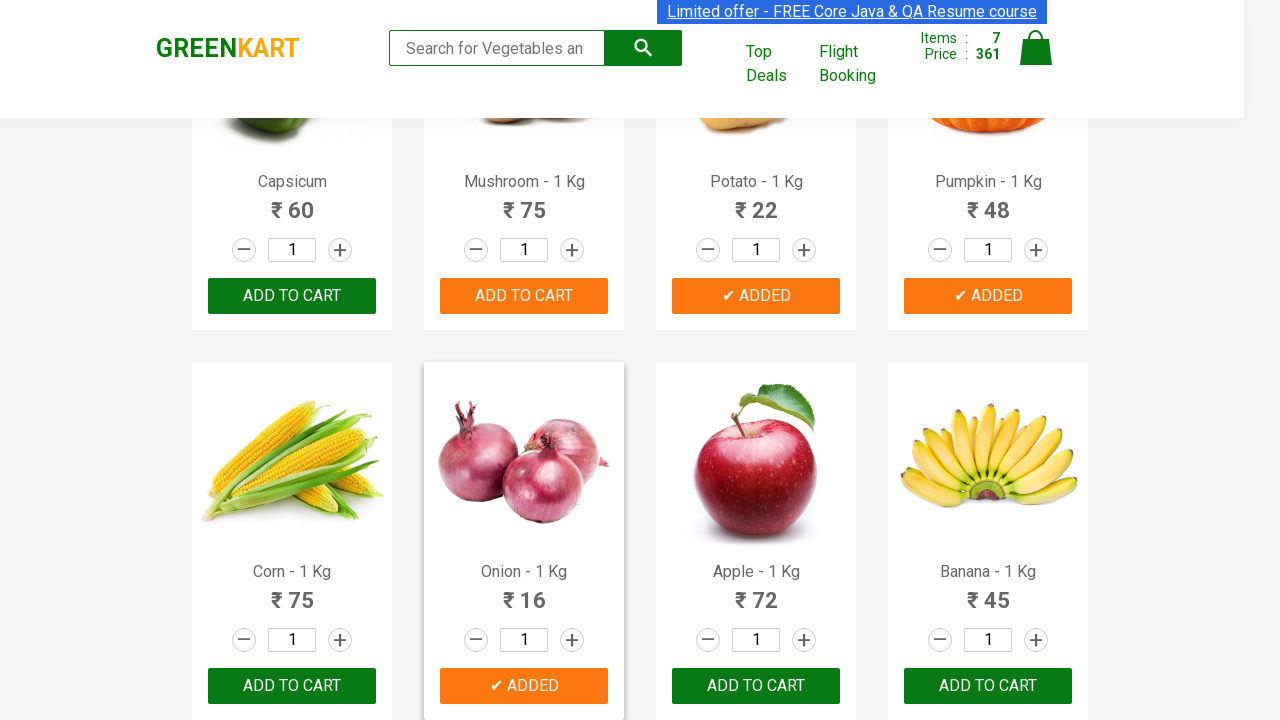

Retrieved product name: Musk Melon - 1 Kg
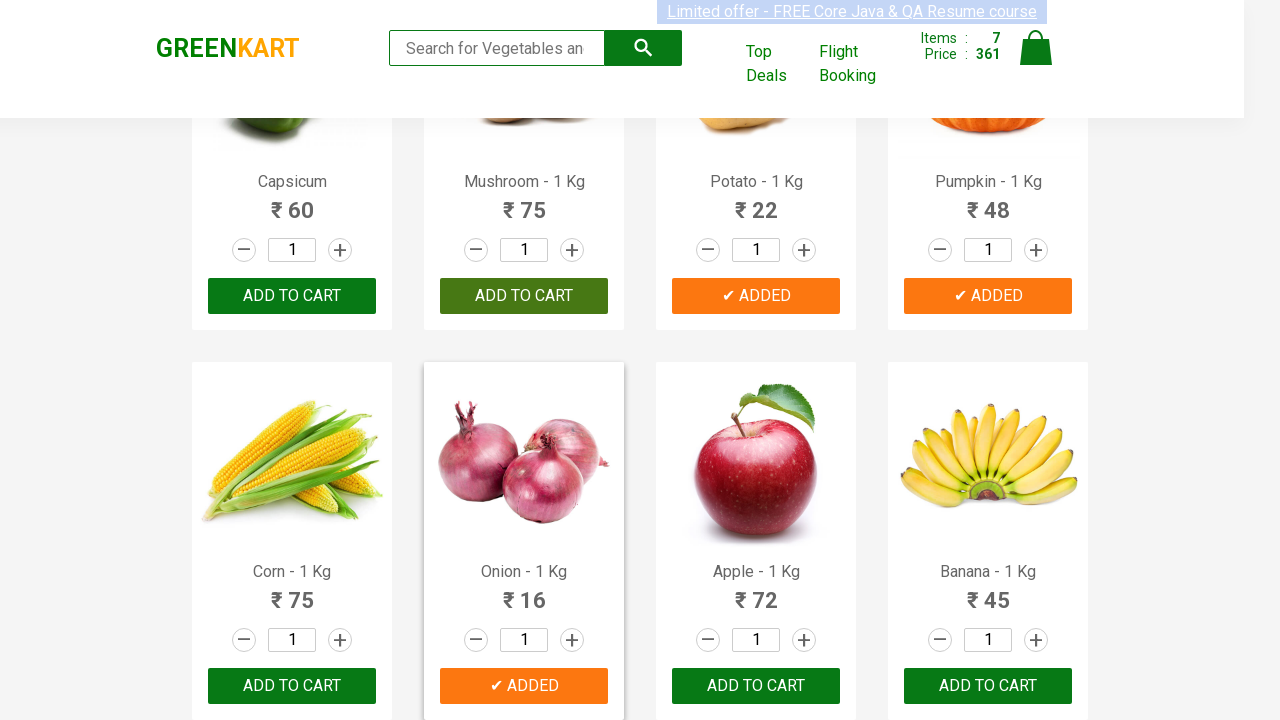

Retrieved product name: Orange - 1 Kg
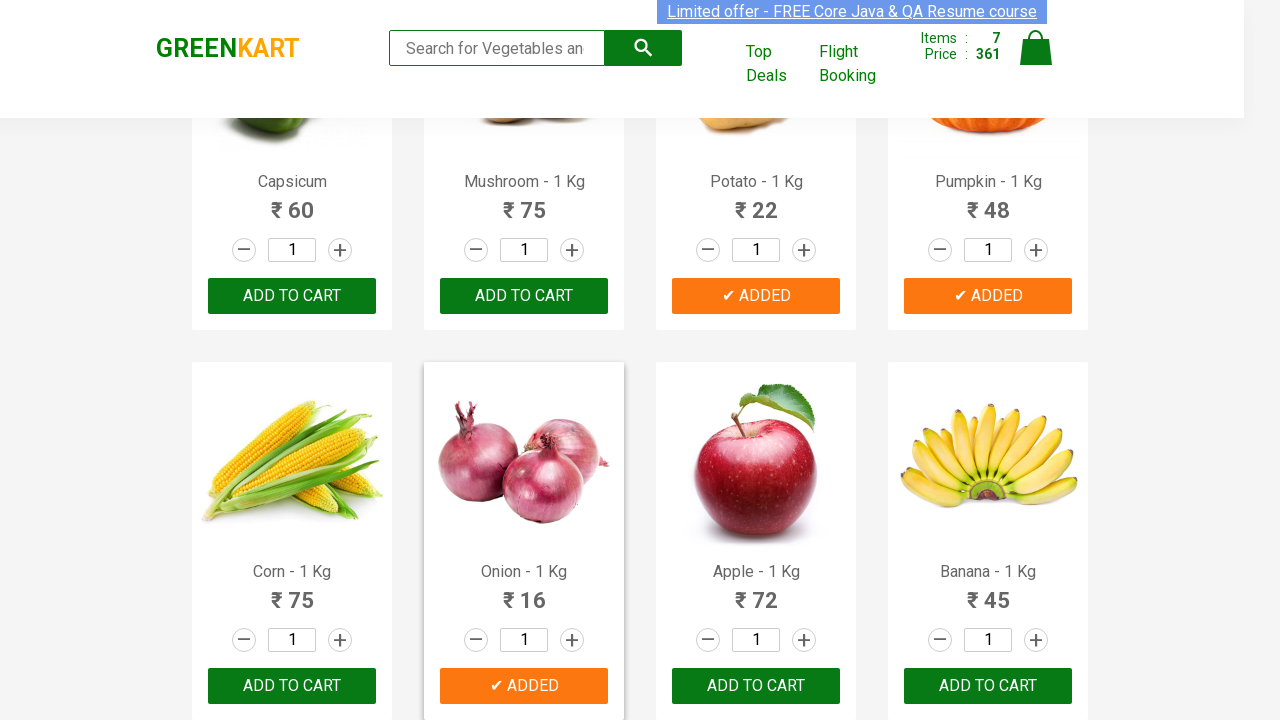

Retrieved product name: Pears - 1 Kg
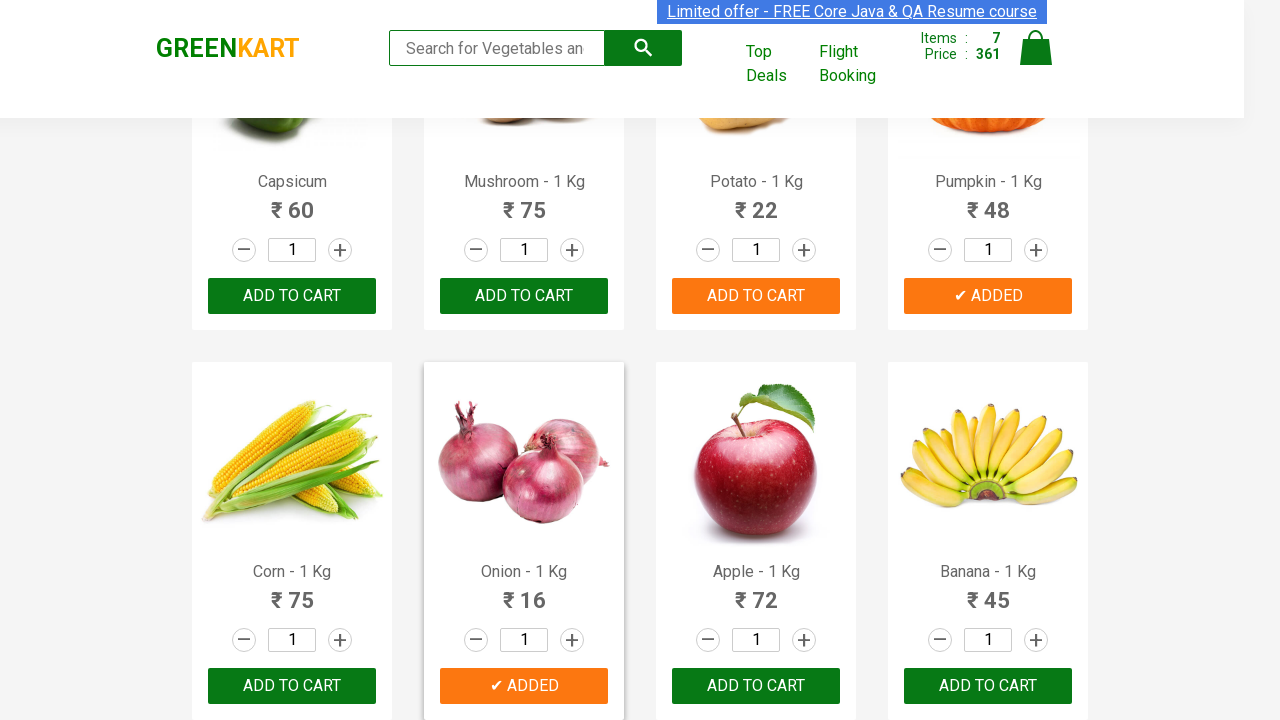

Added 'Pears' to cart (8/9) at (292, 360) on div.product-action >> nth=20
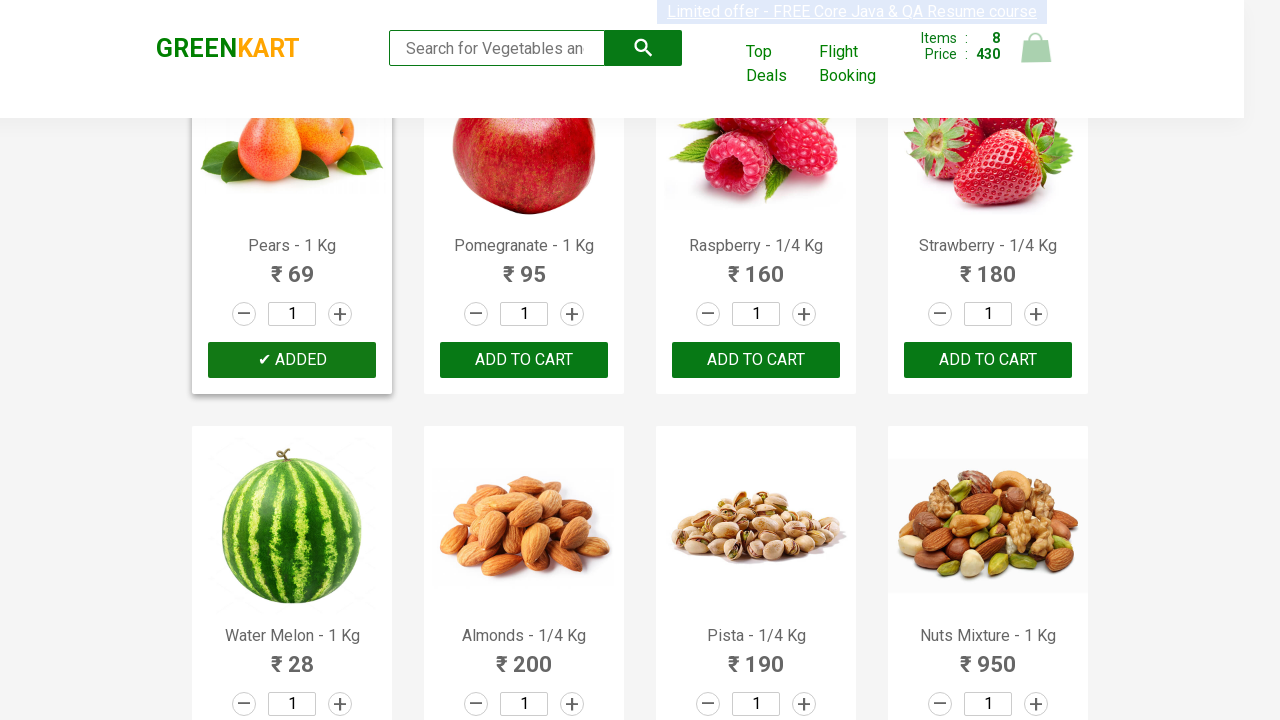

Retrieved product name: Pomegranate - 1 Kg
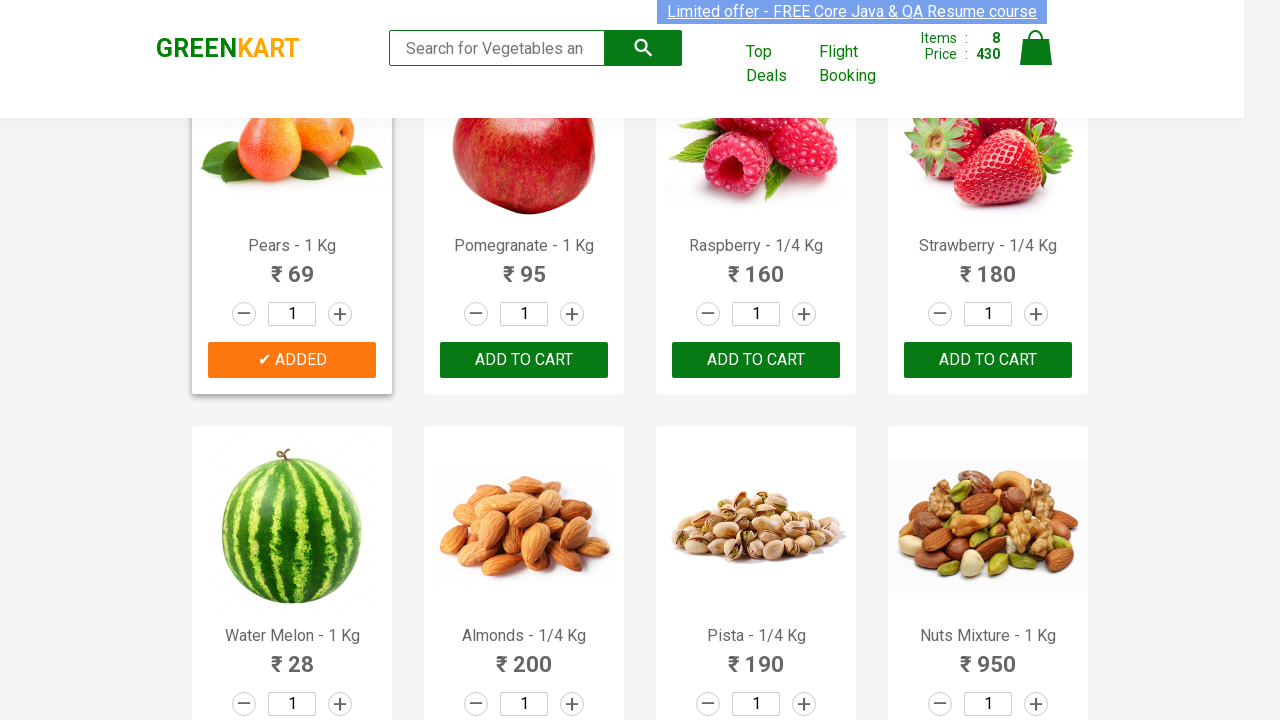

Retrieved product name: Raspberry - 1/4 Kg
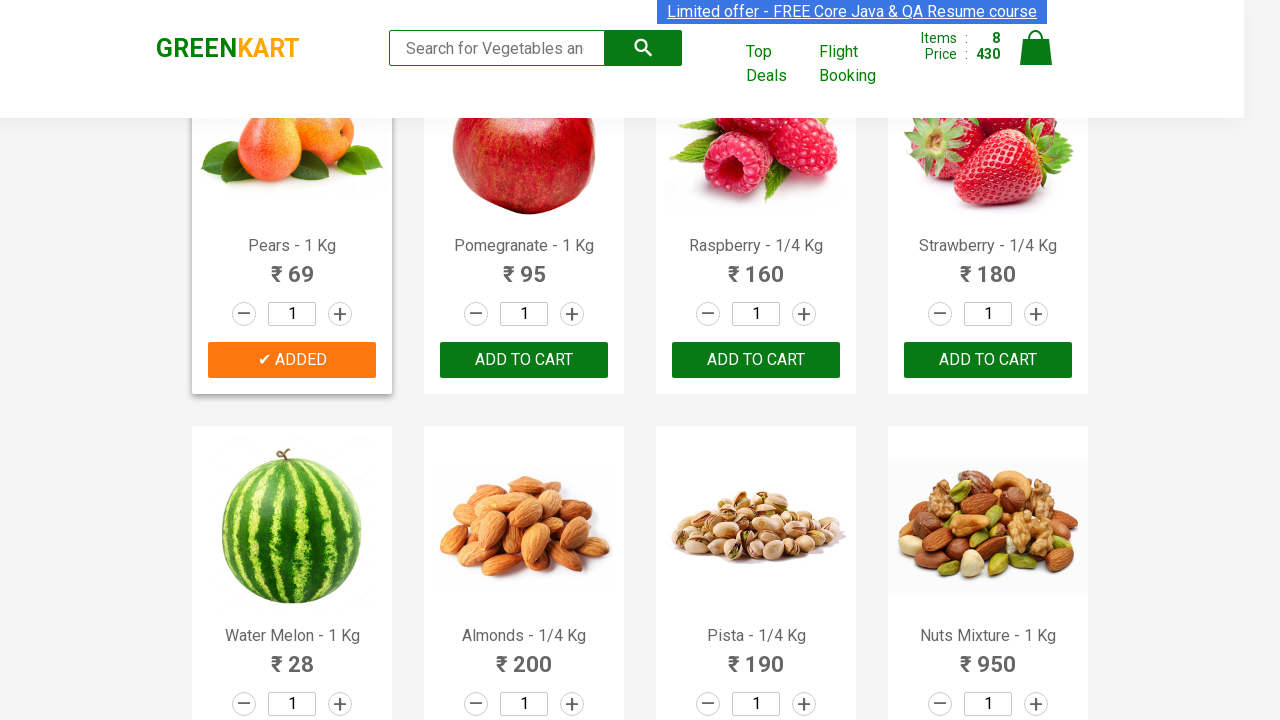

Retrieved product name: Strawberry - 1/4 Kg
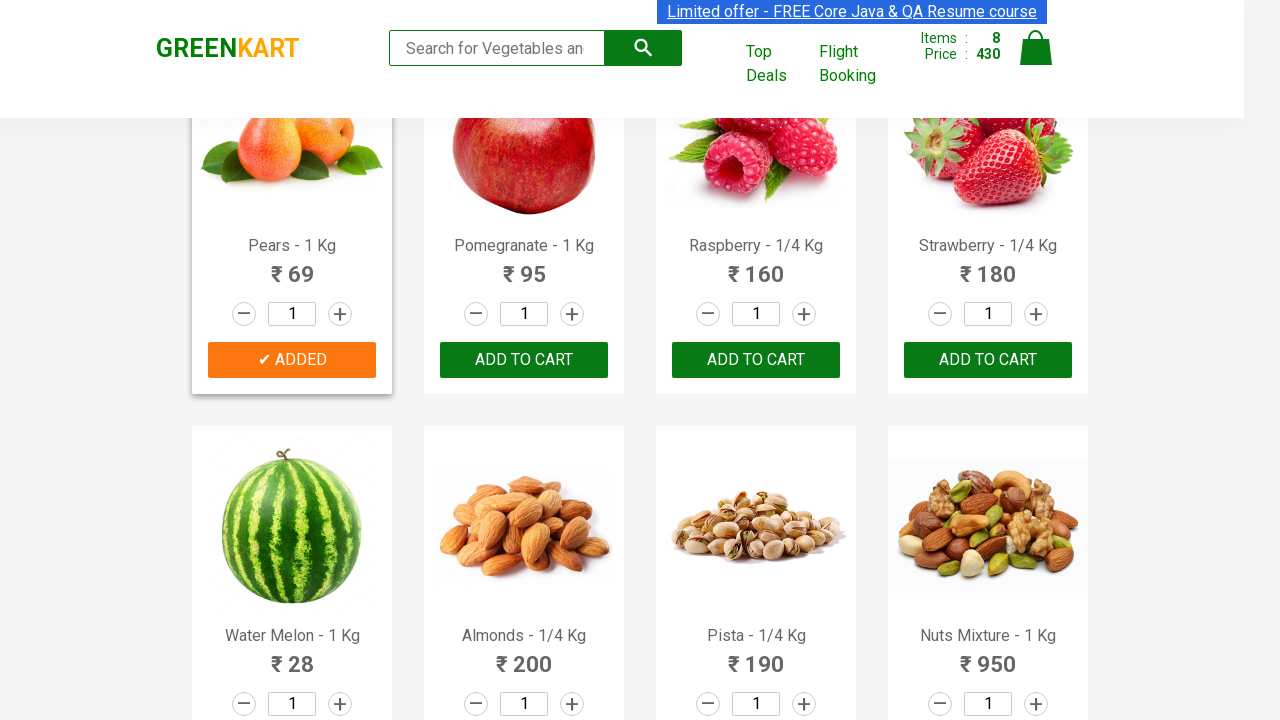

Added 'Strawberry' to cart (9/9) at (988, 360) on div.product-action >> nth=23
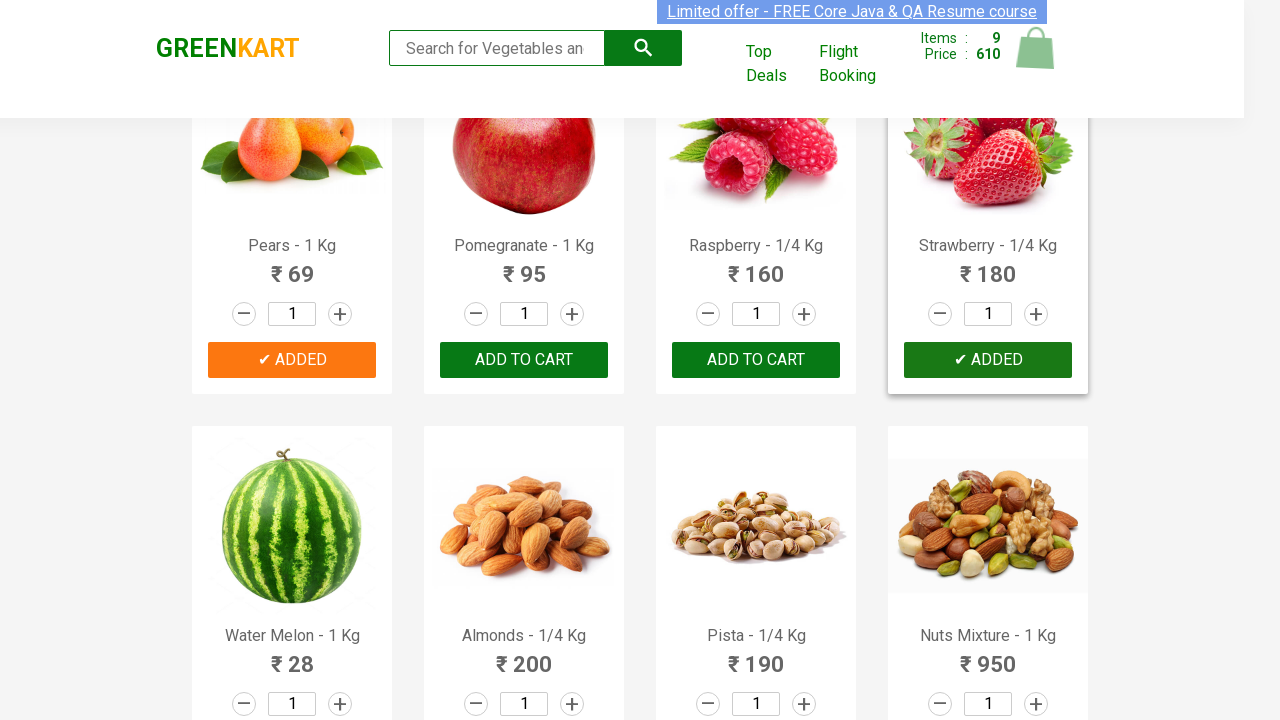

Clicked cart icon to view shopping cart at (1036, 48) on img[alt='Cart']
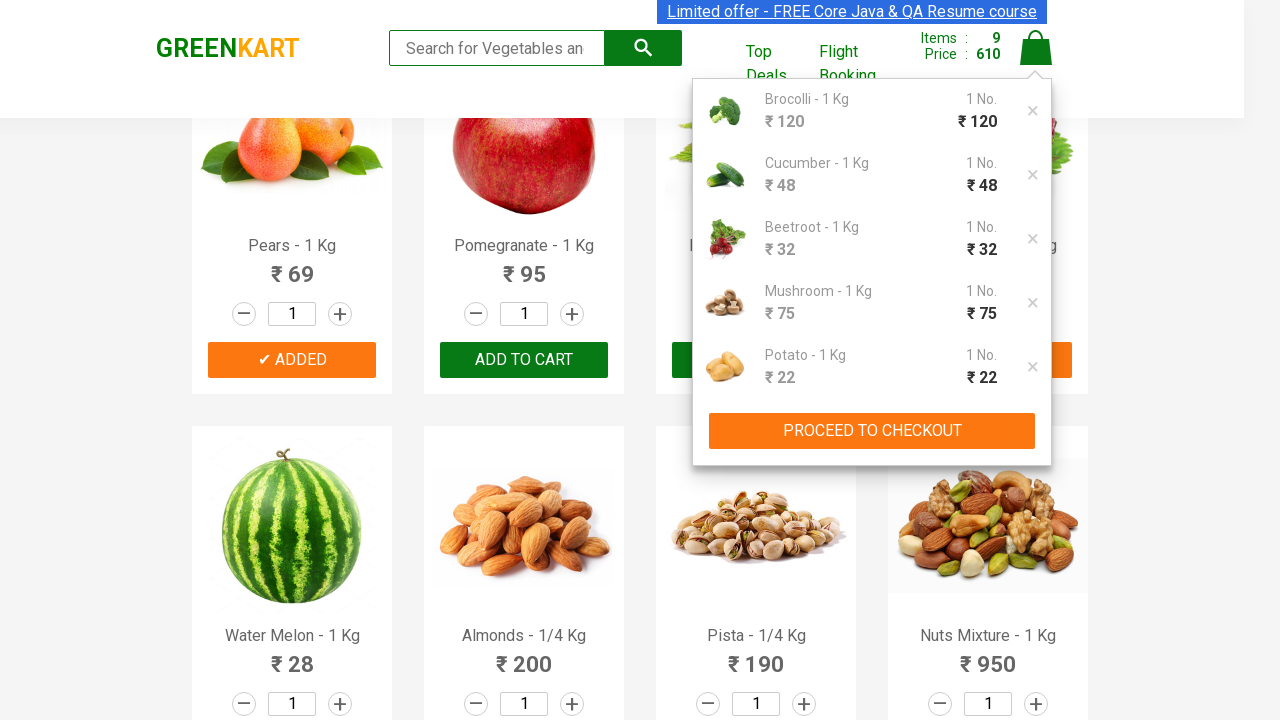

Clicked 'PROCEED TO CHECKOUT' button at (872, 431) on button:has-text('PROCEED TO CHECKOUT')
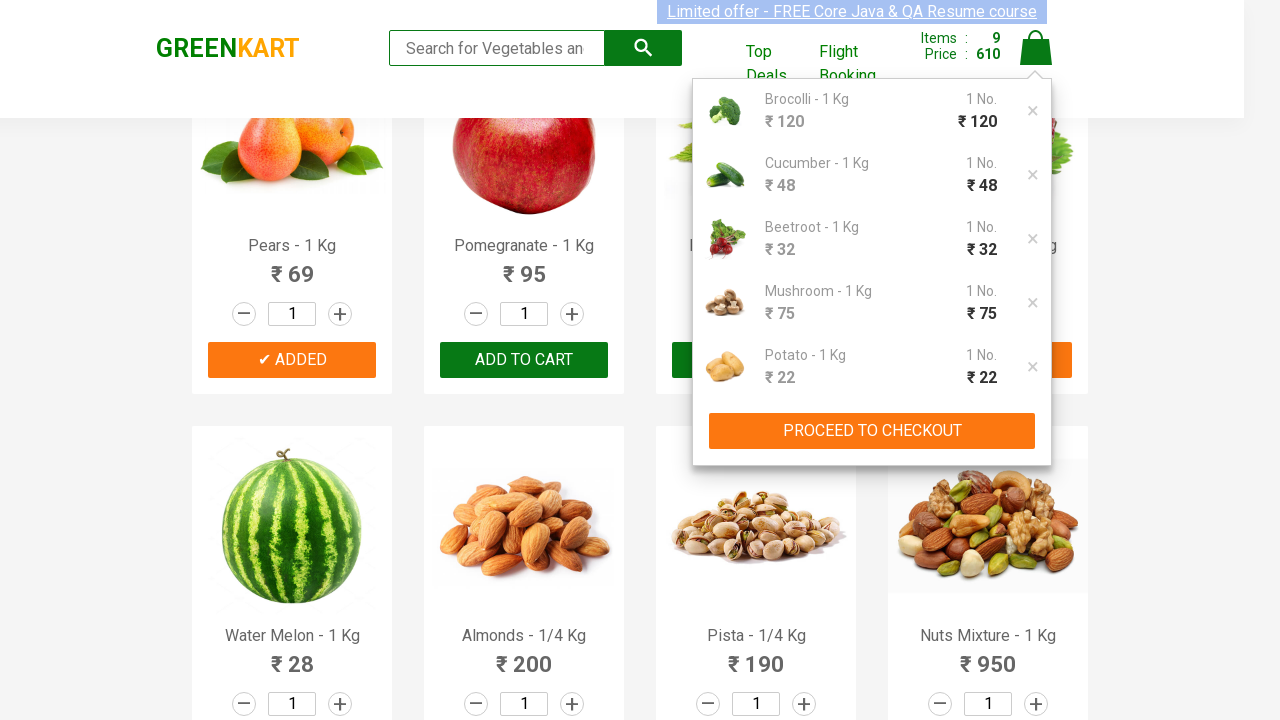

Waited 2000ms for checkout page to load
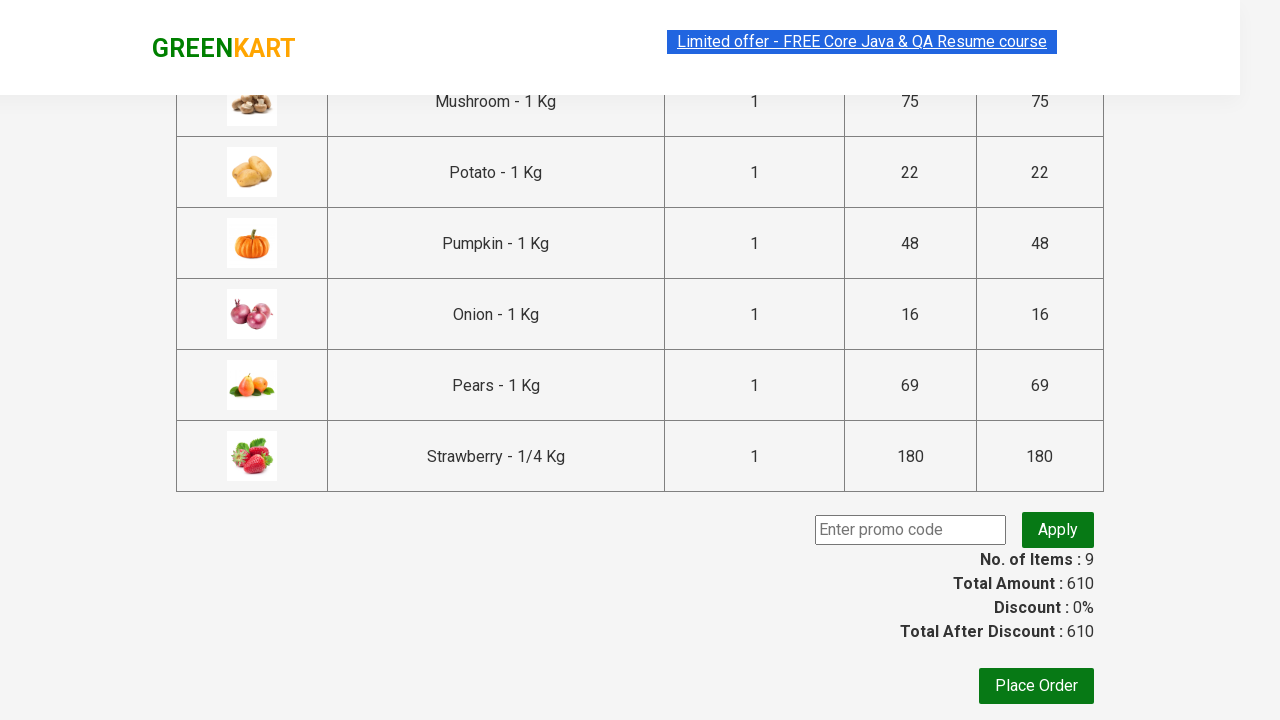

Clicked 'Place Order' button at (1036, 686) on button:has-text('Place Order')
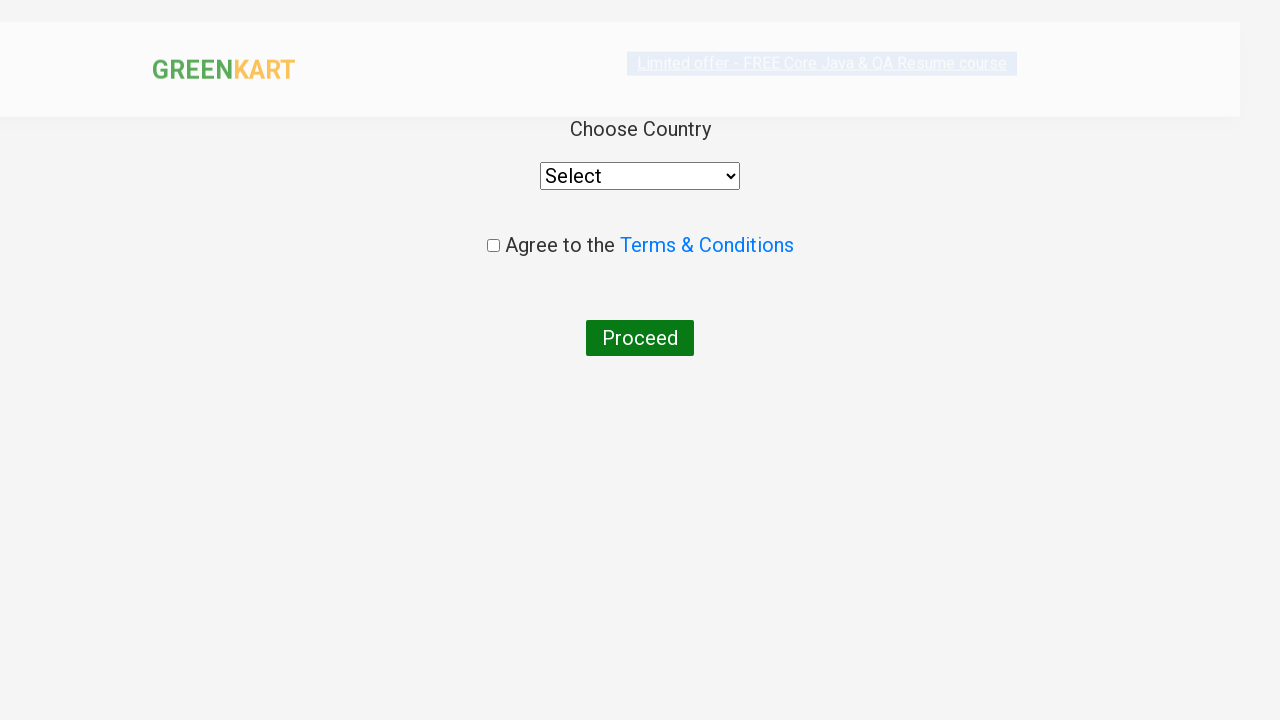

Selected 'India' from country dropdown on div.wrapperTwo select
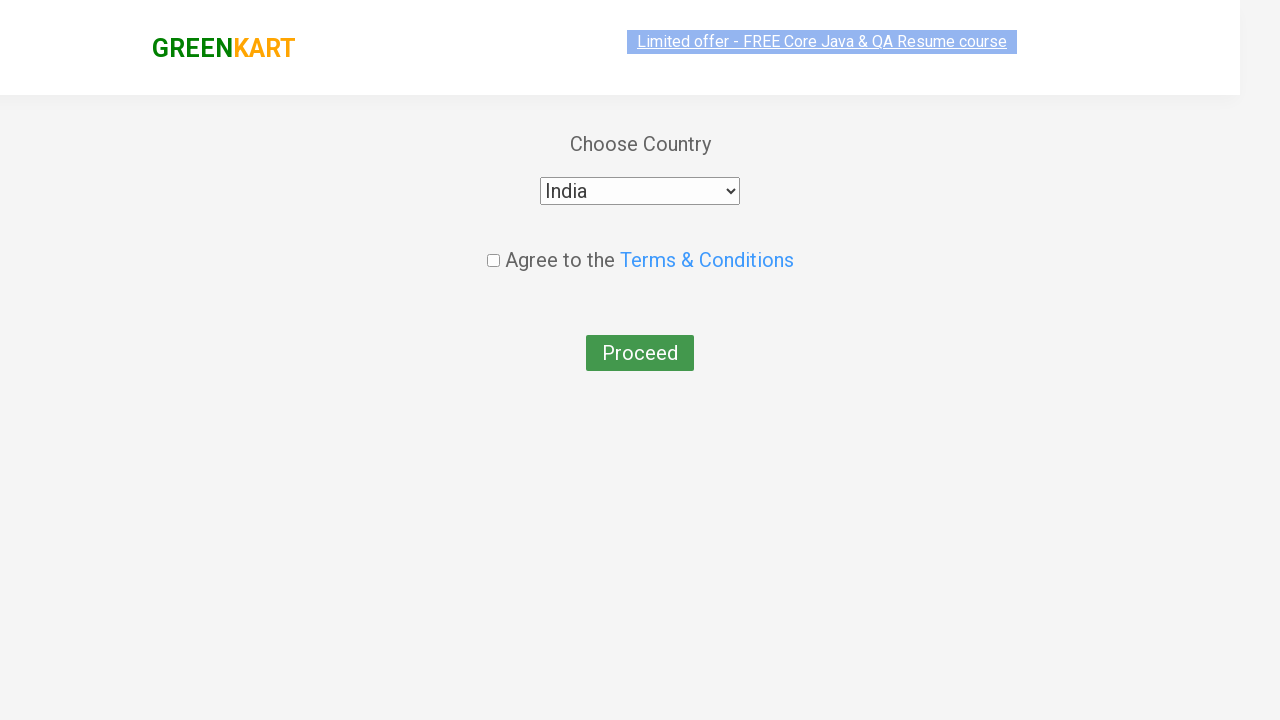

Checked the terms and conditions checkbox at (493, 246) on input[type='checkbox']
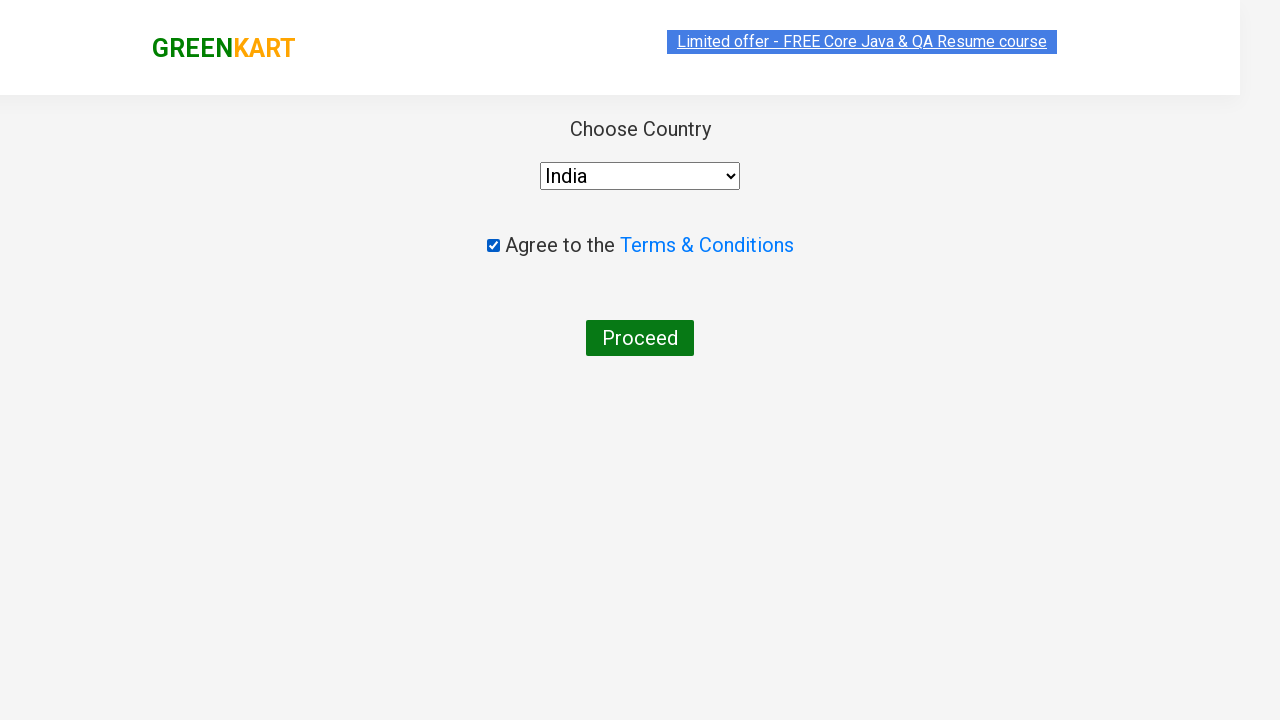

Clicked 'Proceed' button to complete the order at (640, 338) on button:has-text('Proceed')
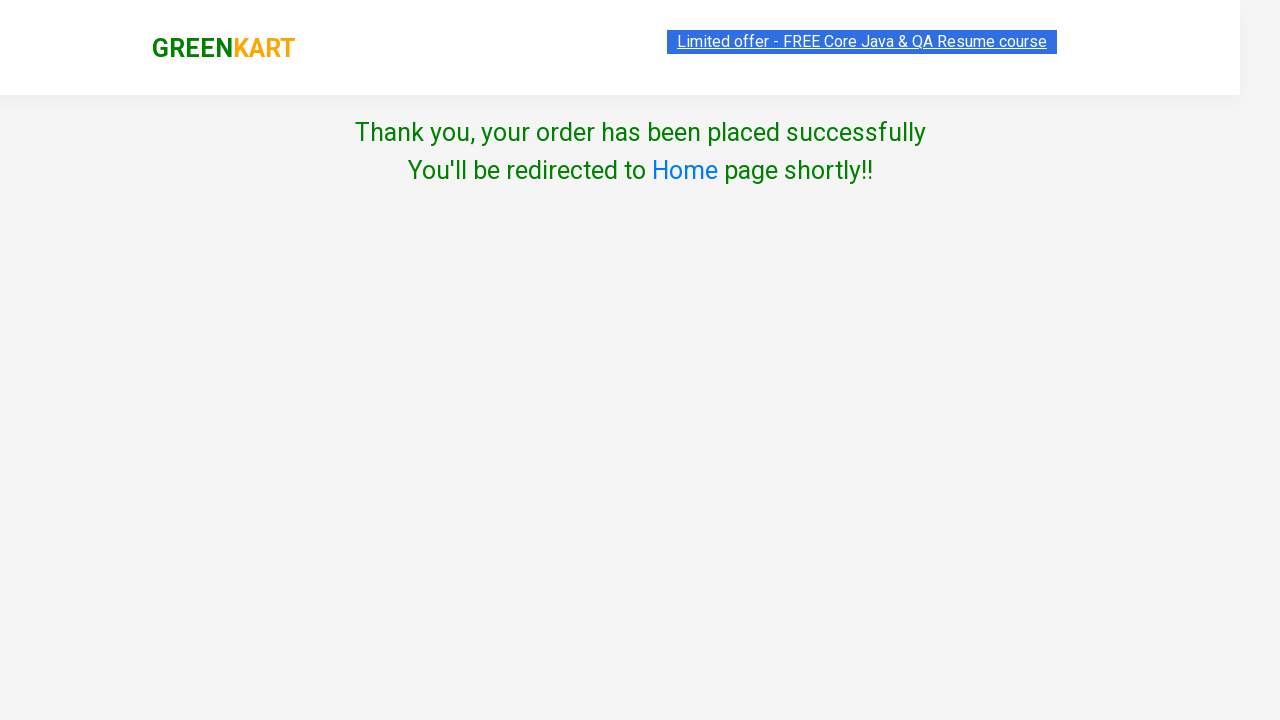

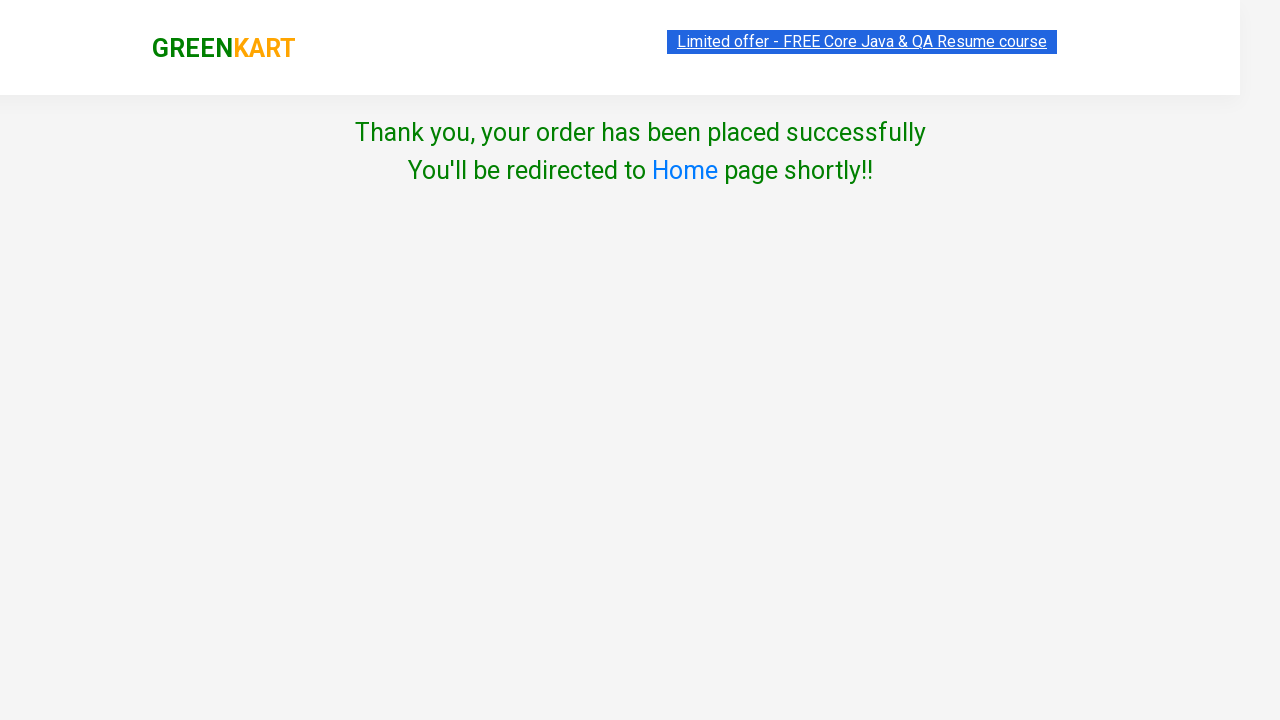